Tests various checkbox manipulation techniques including selecting single checkboxes, selecting all checkboxes, selecting specific ranges, and deselecting checkboxes

Starting URL: https://testautomationpractice.blogspot.com/

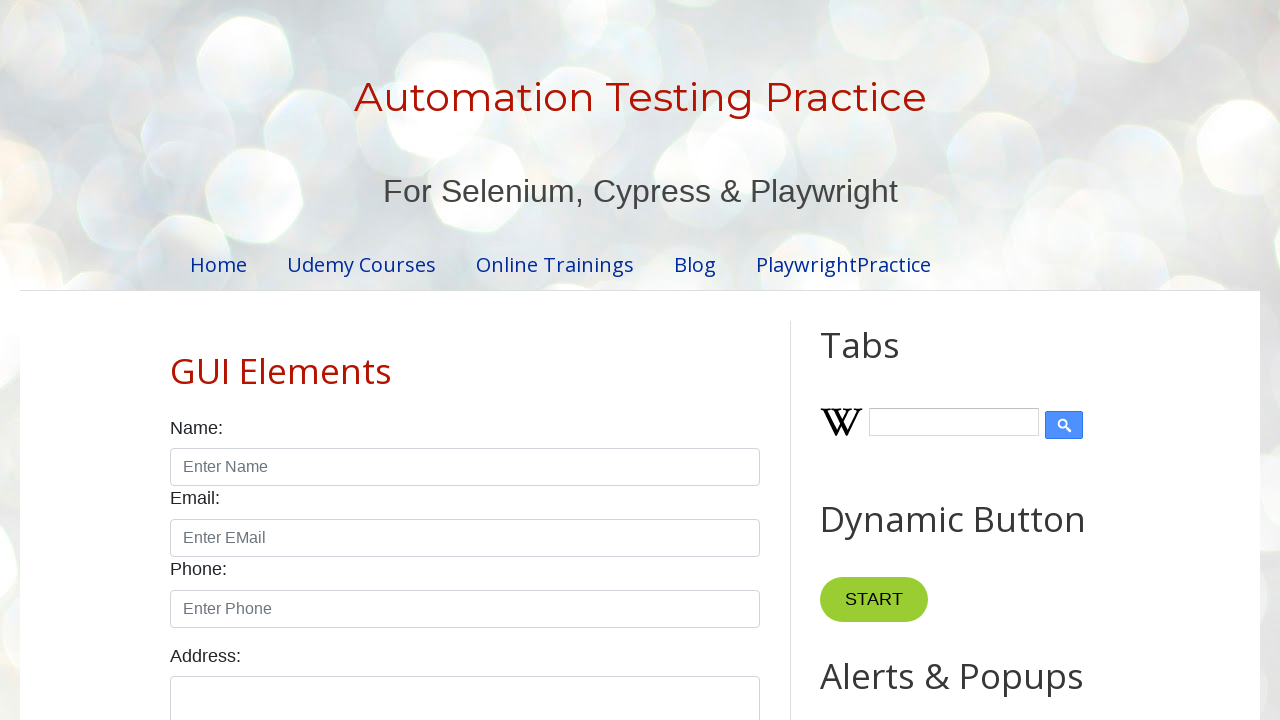

Clicked Sunday checkbox at (176, 360) on xpath=//input[@id='sunday']
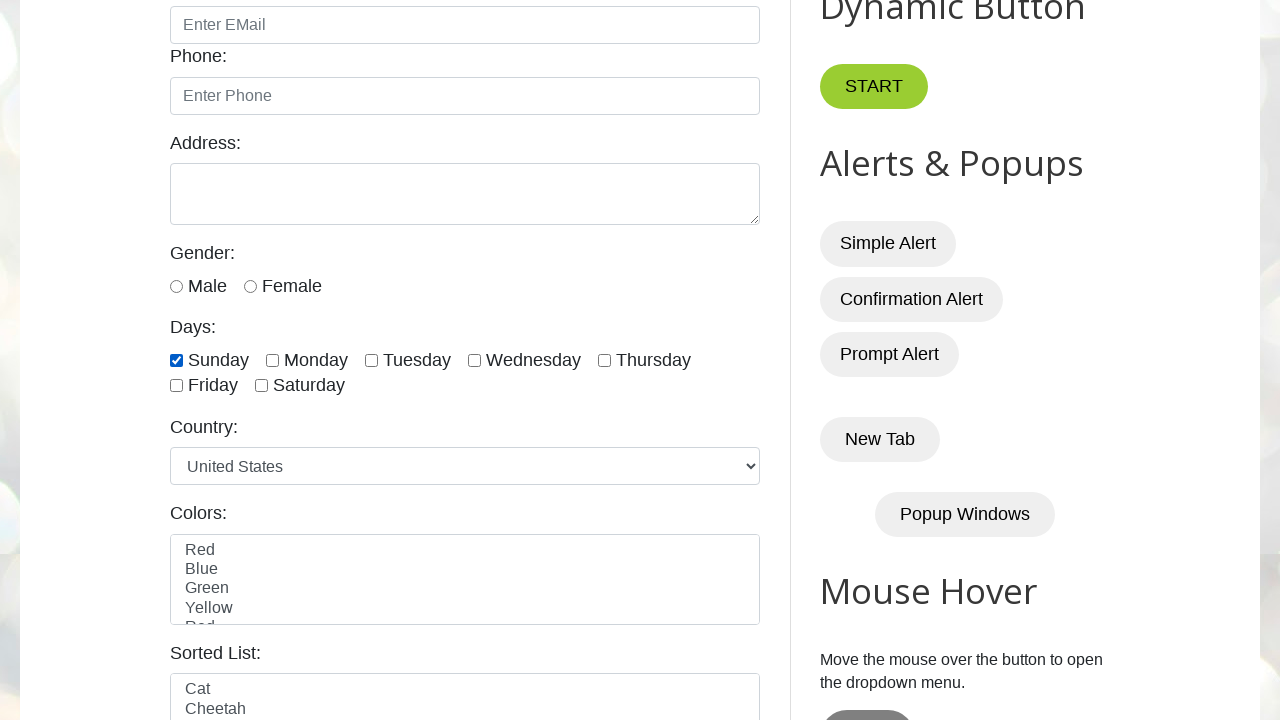

Retrieved all checkboxes on the page
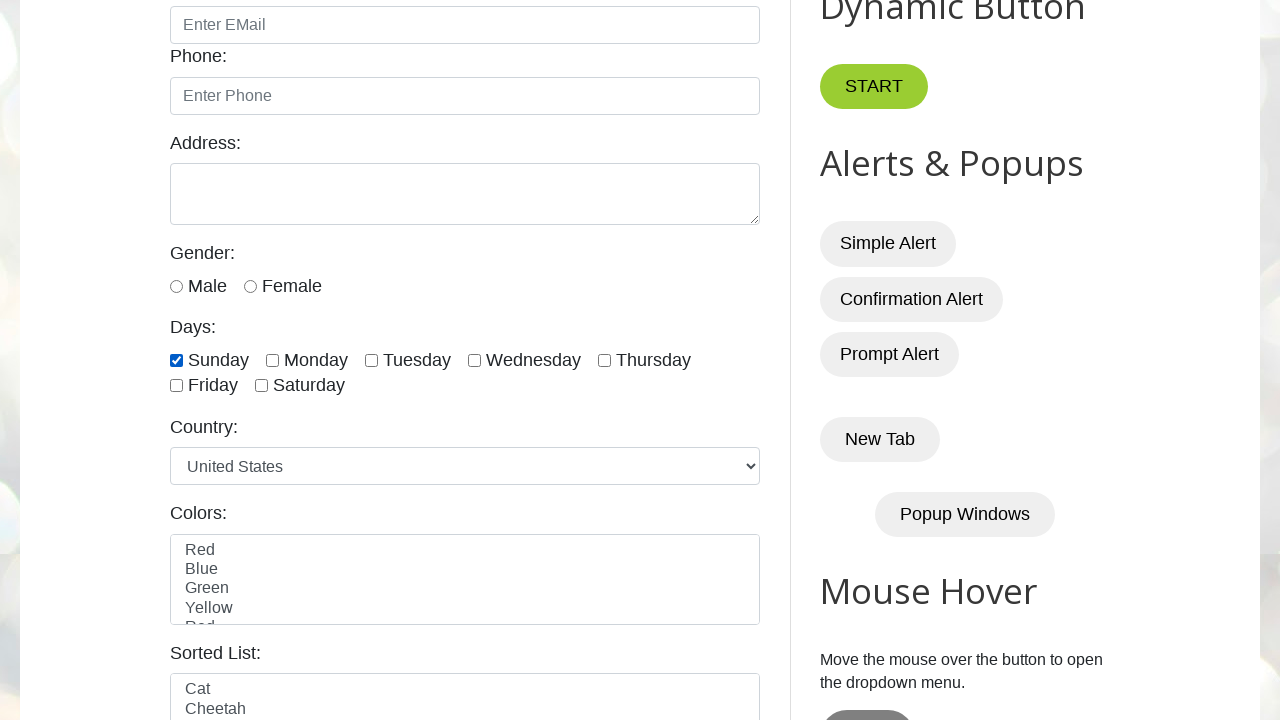

Clicked a checkbox to select it at (176, 360) on xpath=//input[@class='form-check-input'][@type='checkbox'] >> nth=0
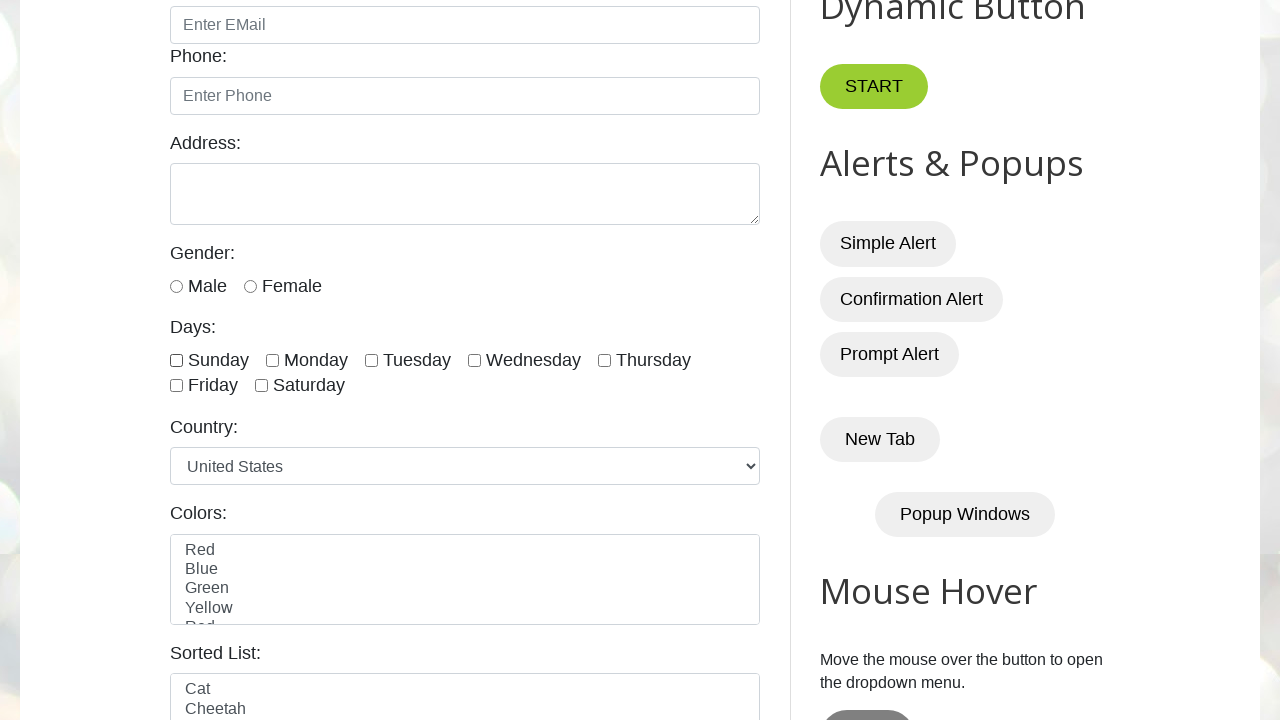

Clicked a checkbox to select it at (272, 360) on xpath=//input[@class='form-check-input'][@type='checkbox'] >> nth=1
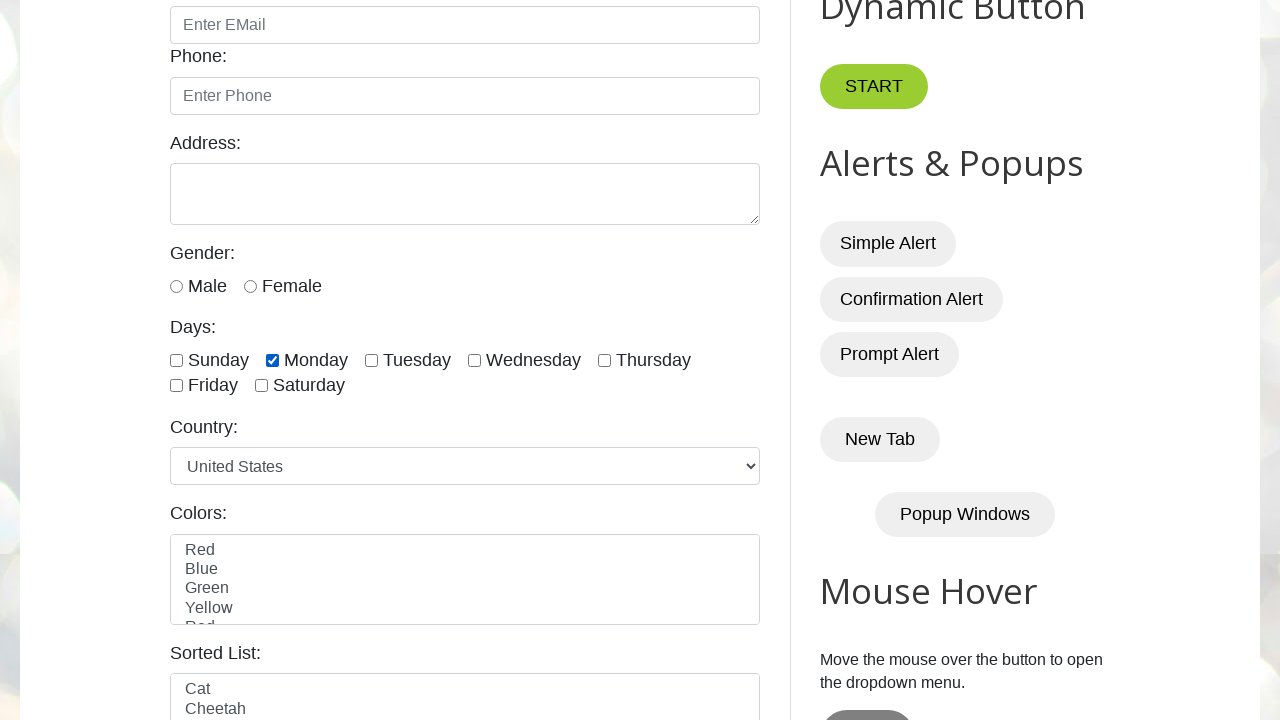

Clicked a checkbox to select it at (372, 360) on xpath=//input[@class='form-check-input'][@type='checkbox'] >> nth=2
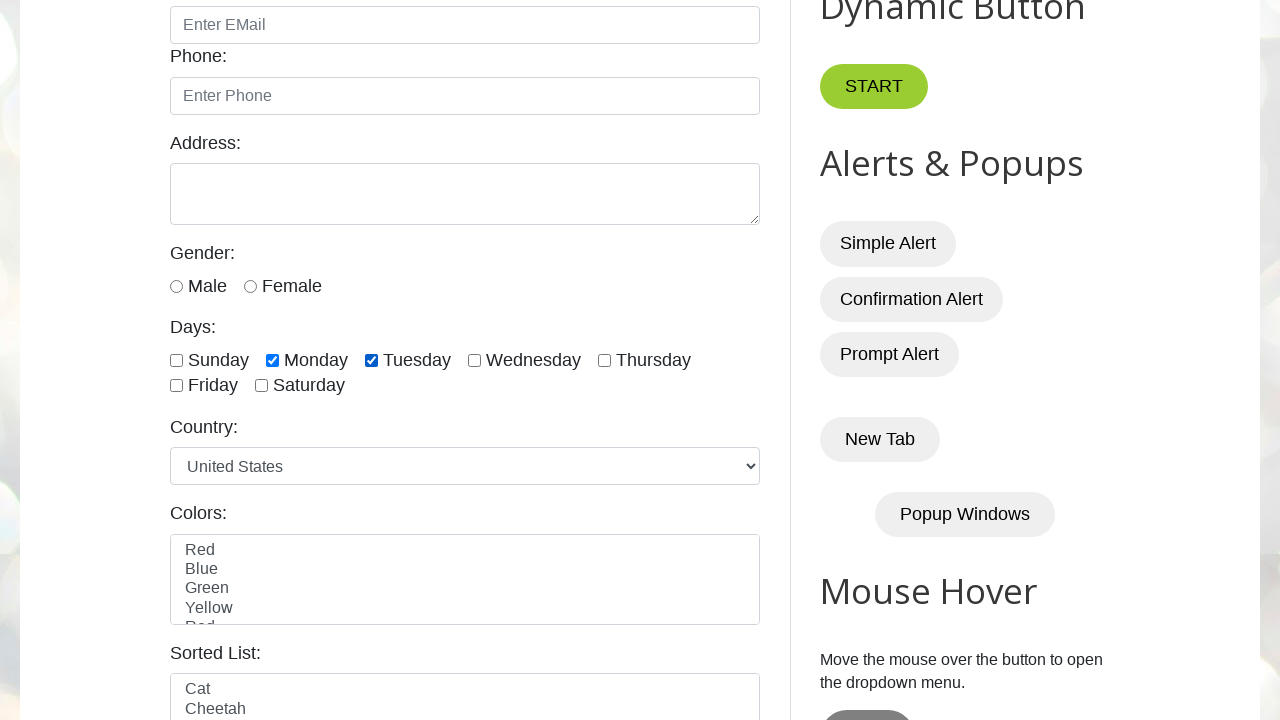

Clicked a checkbox to select it at (474, 360) on xpath=//input[@class='form-check-input'][@type='checkbox'] >> nth=3
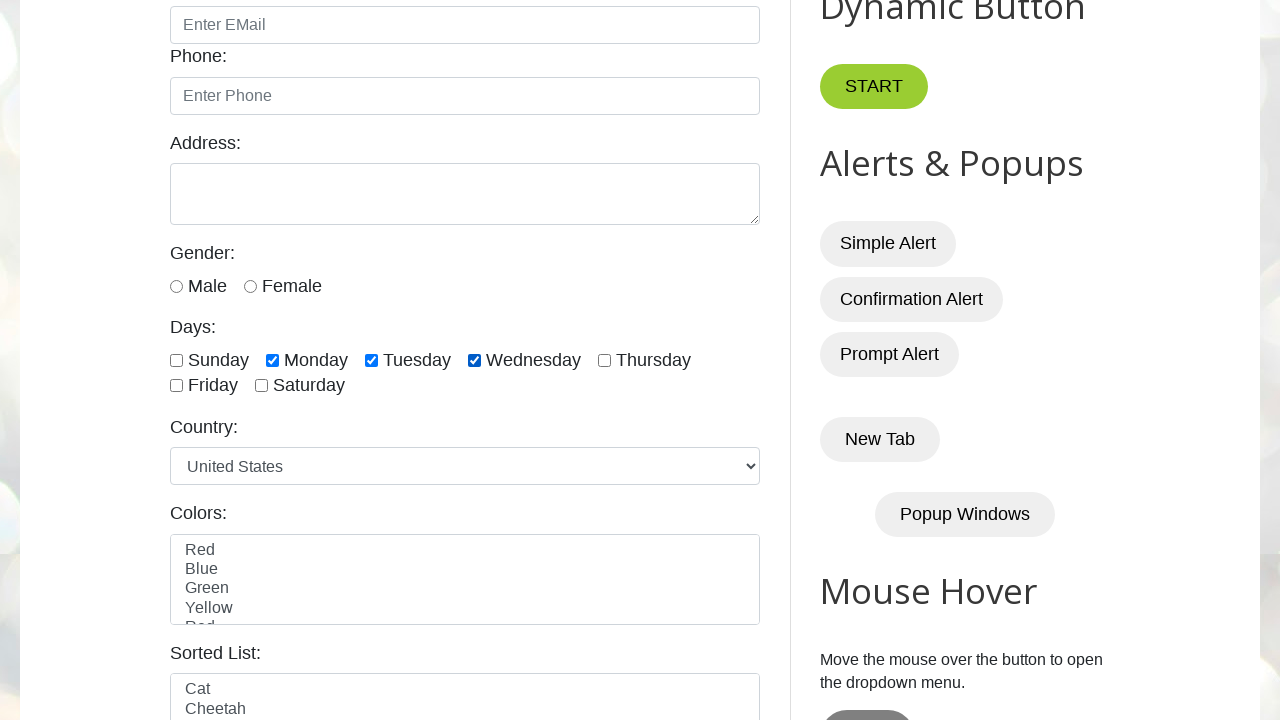

Clicked a checkbox to select it at (604, 360) on xpath=//input[@class='form-check-input'][@type='checkbox'] >> nth=4
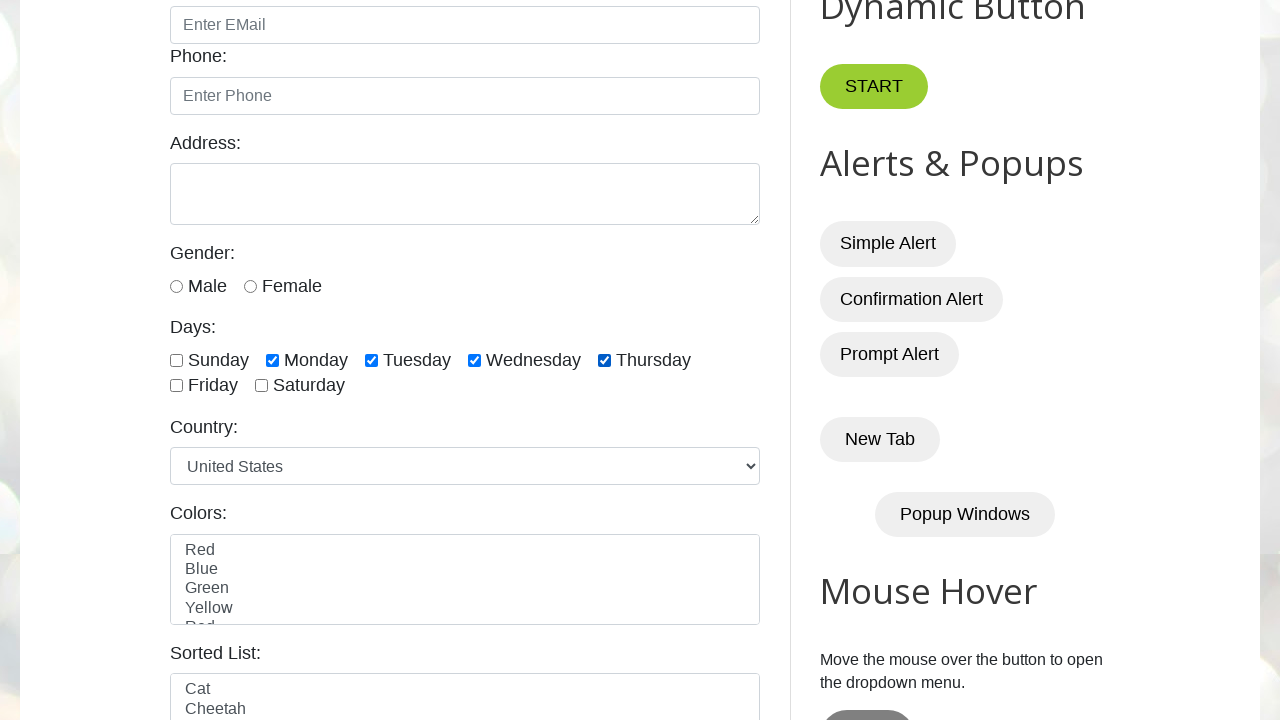

Clicked a checkbox to select it at (176, 386) on xpath=//input[@class='form-check-input'][@type='checkbox'] >> nth=5
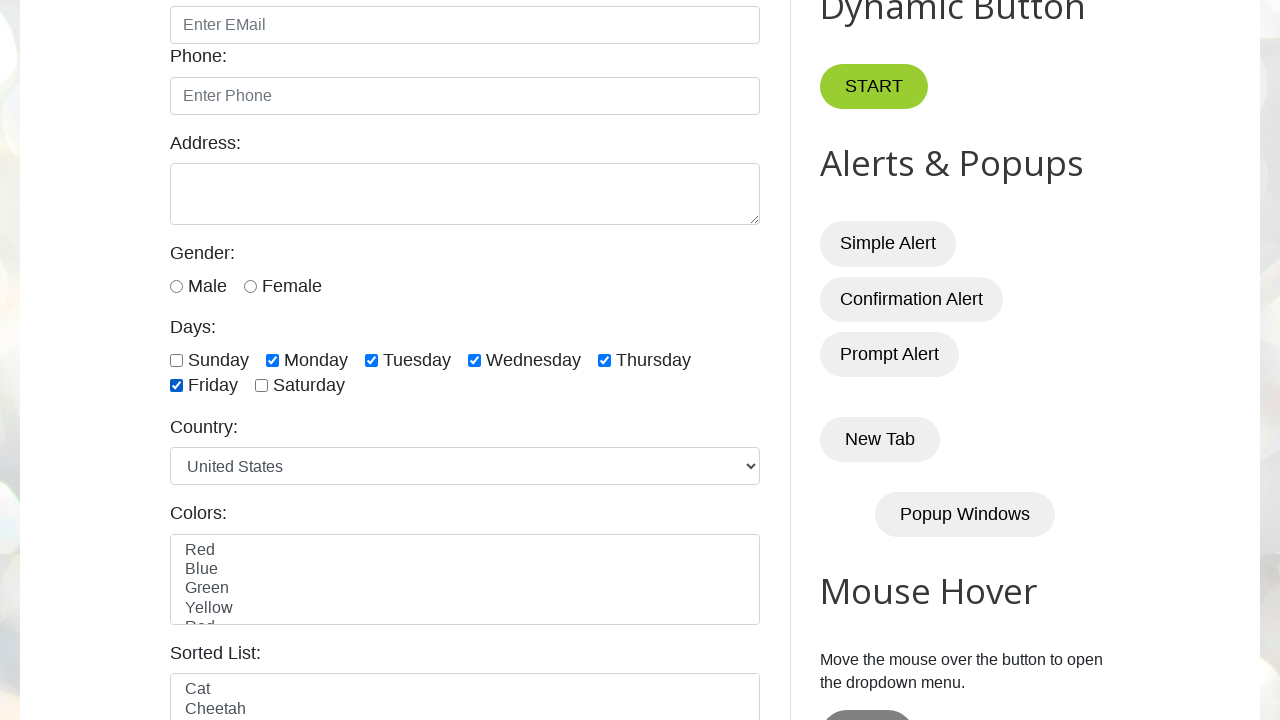

Clicked a checkbox to select it at (262, 386) on xpath=//input[@class='form-check-input'][@type='checkbox'] >> nth=6
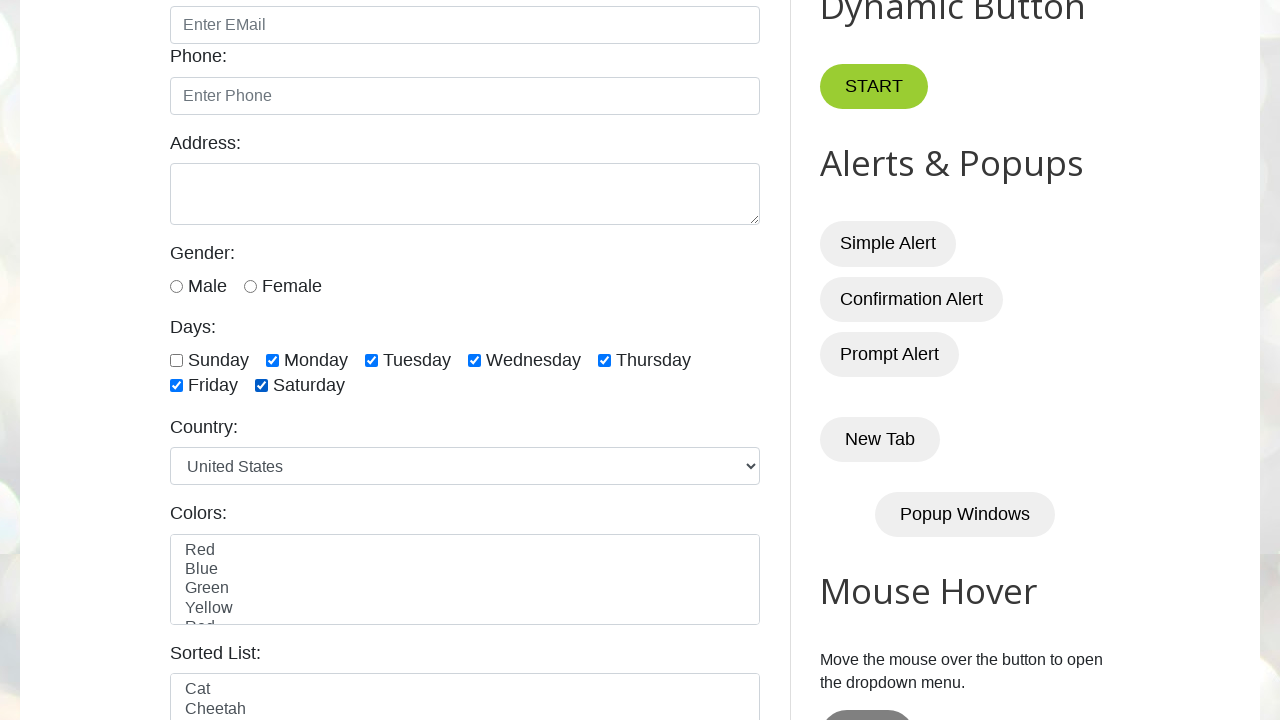

Clicked checkbox at index 5 at (176, 386) on xpath=//input[@class='form-check-input'][@type='checkbox'] >> nth=5
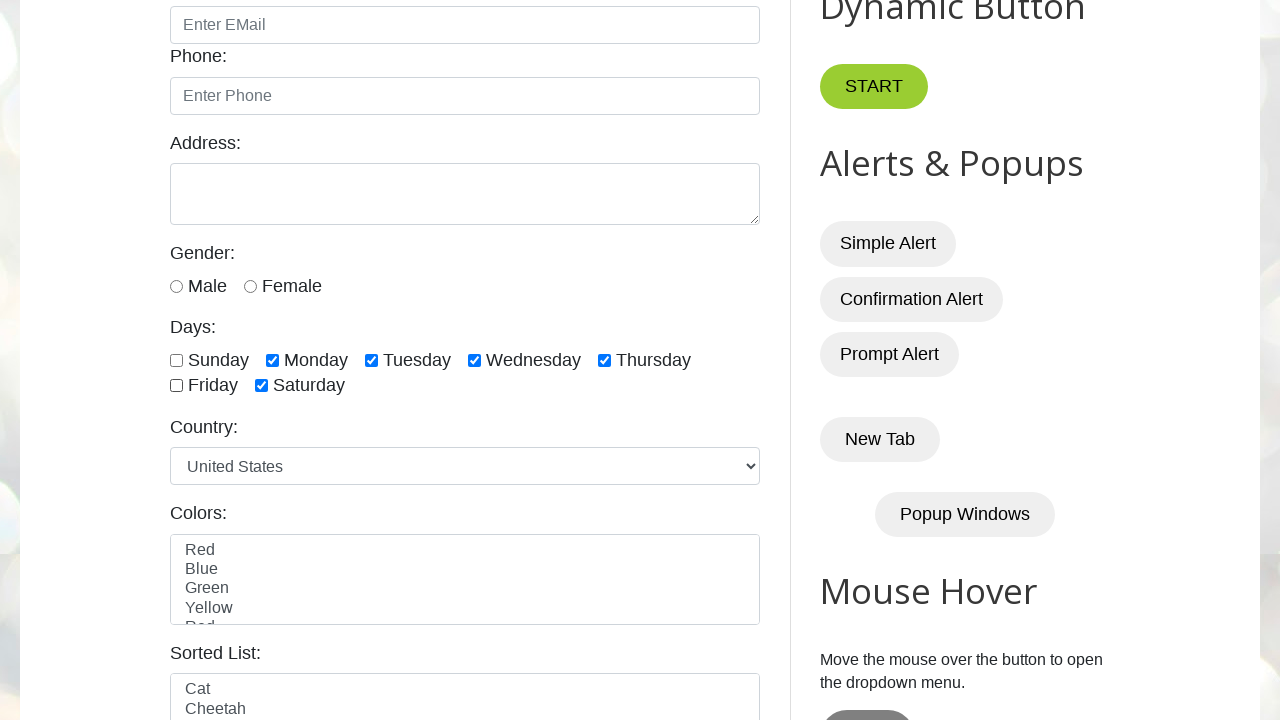

Clicked checkbox at index 6 at (262, 386) on xpath=//input[@class='form-check-input'][@type='checkbox'] >> nth=6
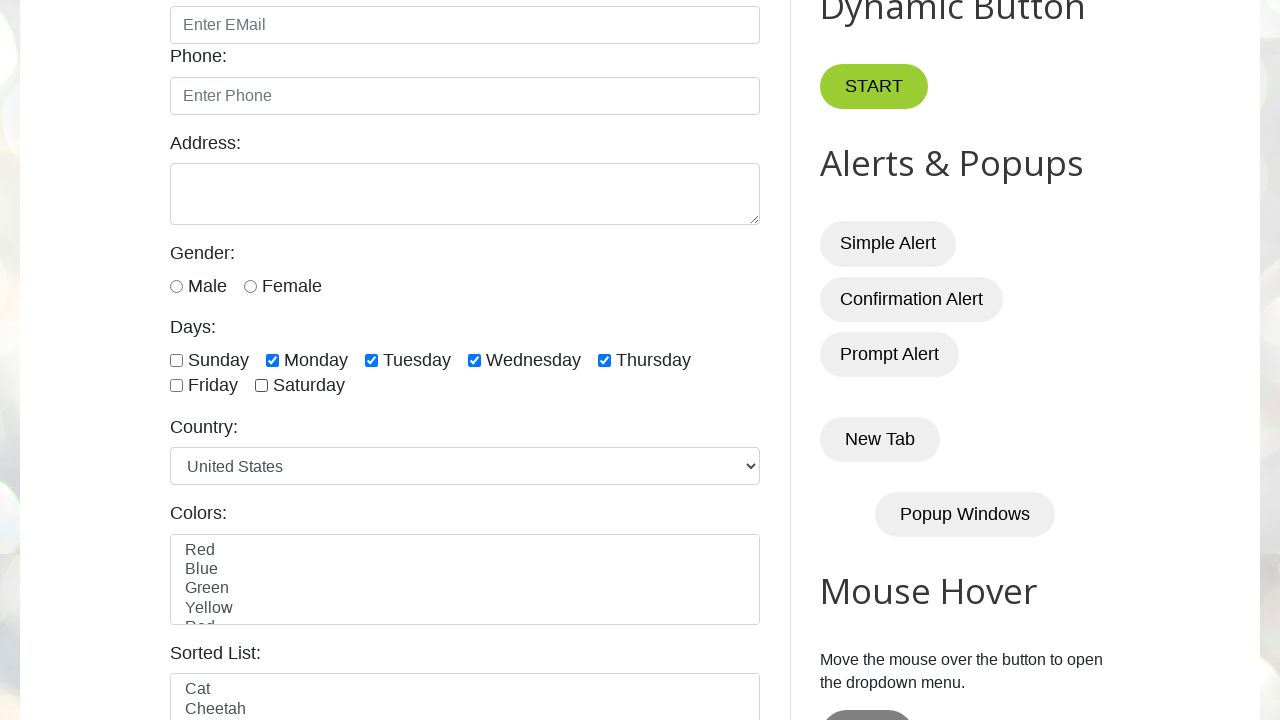

Clicked checkbox at index 0 at (176, 360) on xpath=//input[@class='form-check-input'][@type='checkbox'] >> nth=0
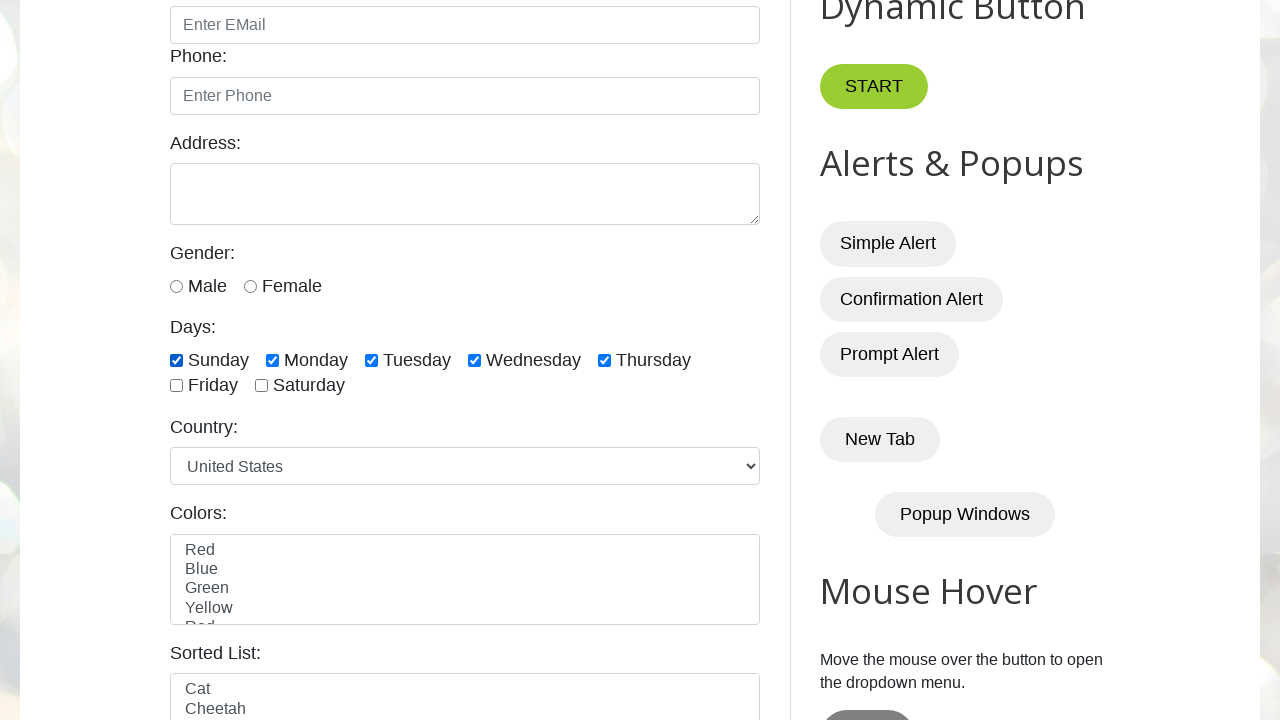

Clicked checkbox at index 1 at (272, 360) on xpath=//input[@class='form-check-input'][@type='checkbox'] >> nth=1
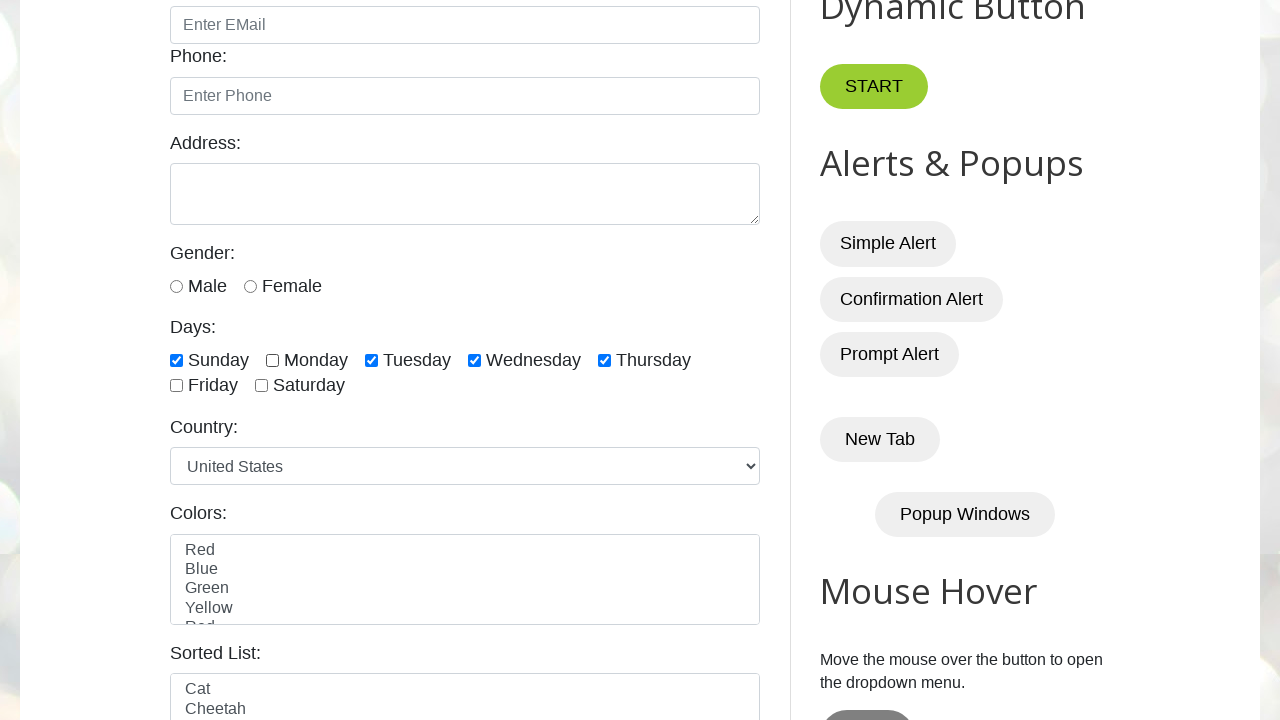

Clicked checkbox at index 2 at (372, 360) on xpath=//input[@class='form-check-input'][@type='checkbox'] >> nth=2
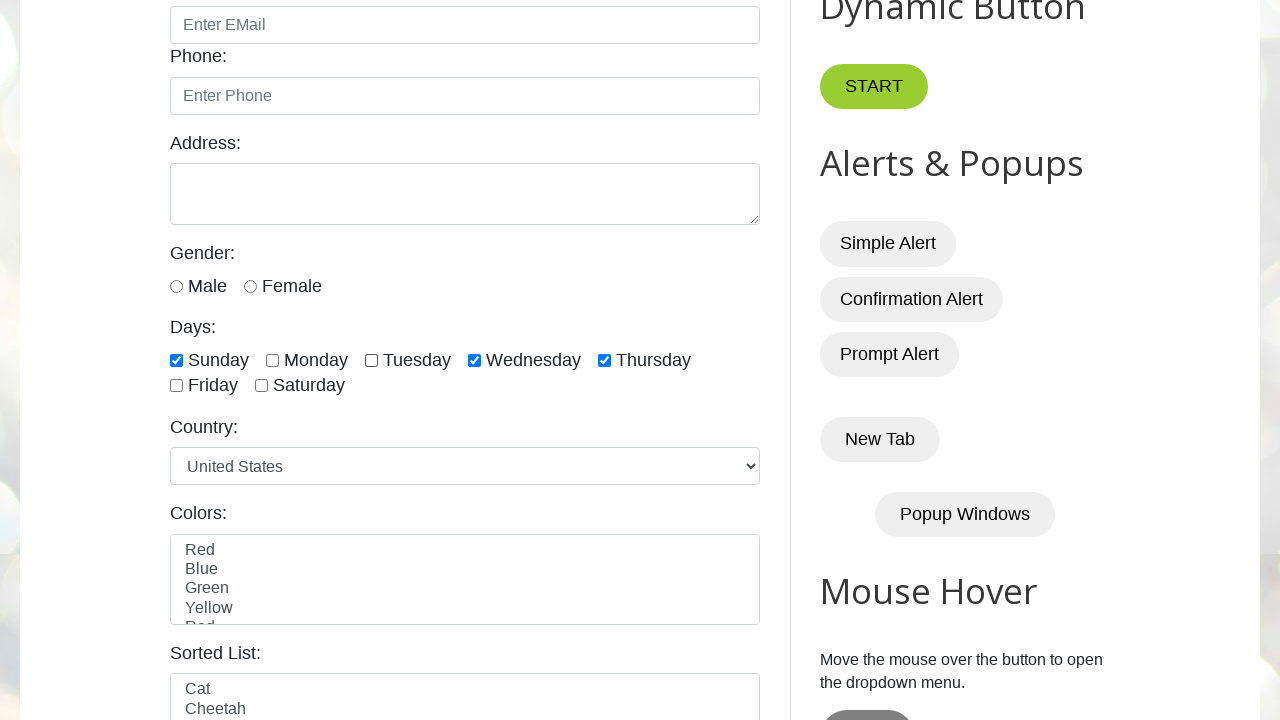

Clicked a checkbox to select it at (176, 360) on xpath=//input[@class='form-check-input'][@type='checkbox'] >> nth=0
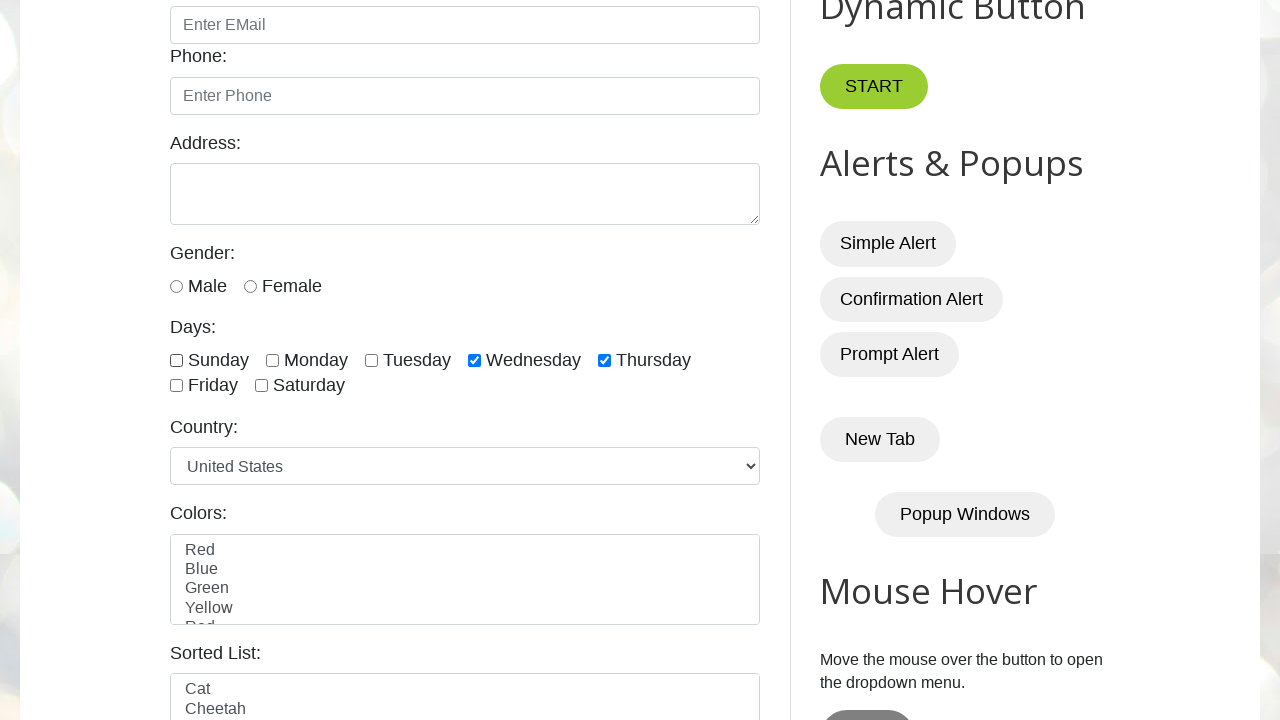

Clicked a checkbox to select it at (272, 360) on xpath=//input[@class='form-check-input'][@type='checkbox'] >> nth=1
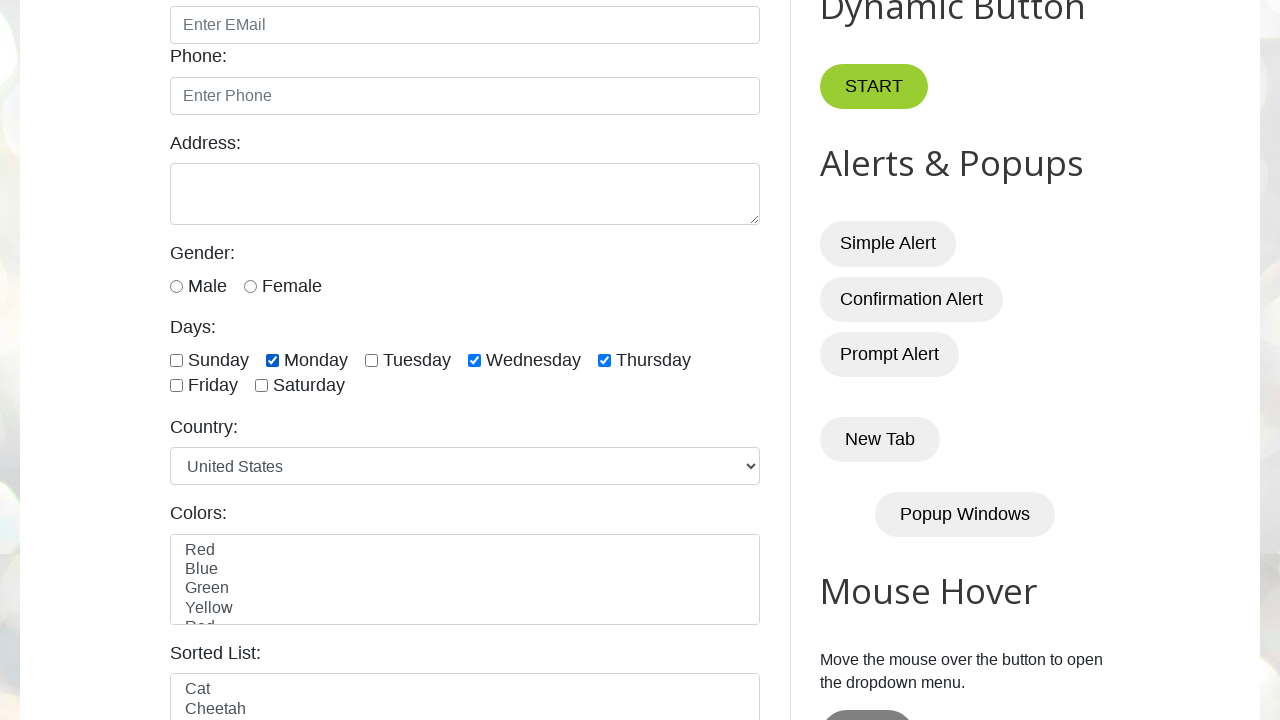

Clicked a checkbox to select it at (372, 360) on xpath=//input[@class='form-check-input'][@type='checkbox'] >> nth=2
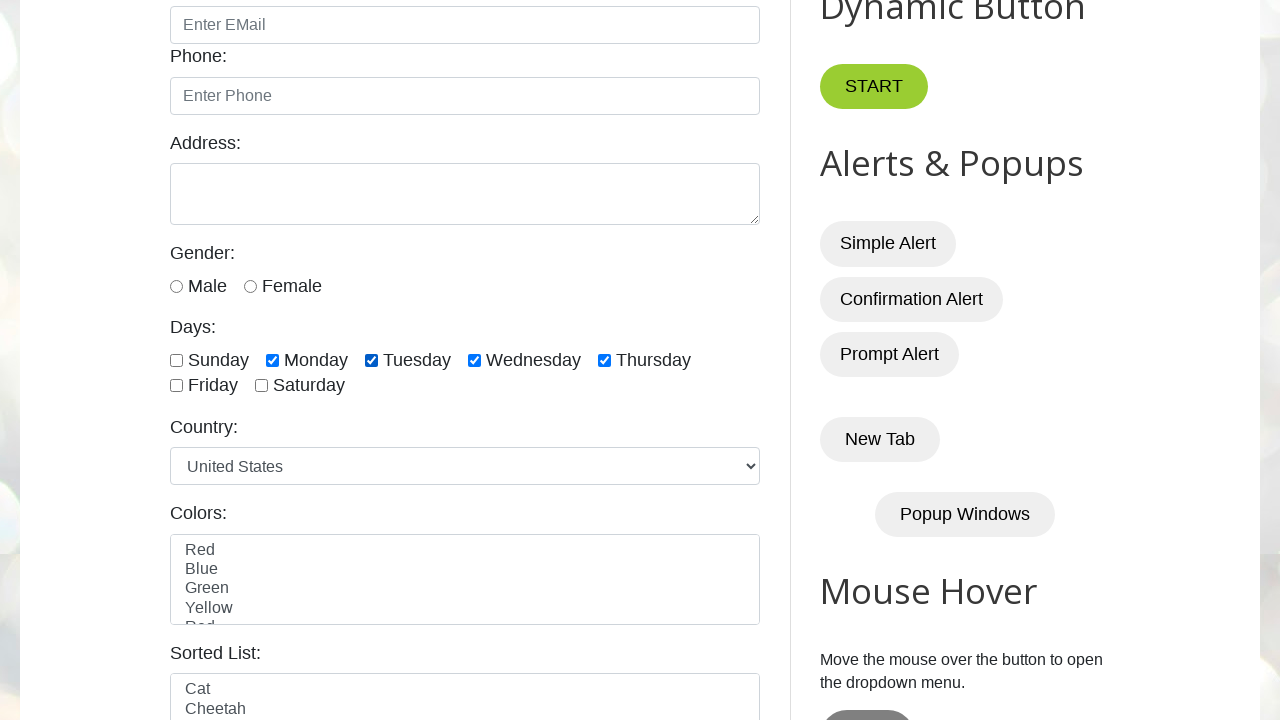

Clicked a checkbox to select it at (474, 360) on xpath=//input[@class='form-check-input'][@type='checkbox'] >> nth=3
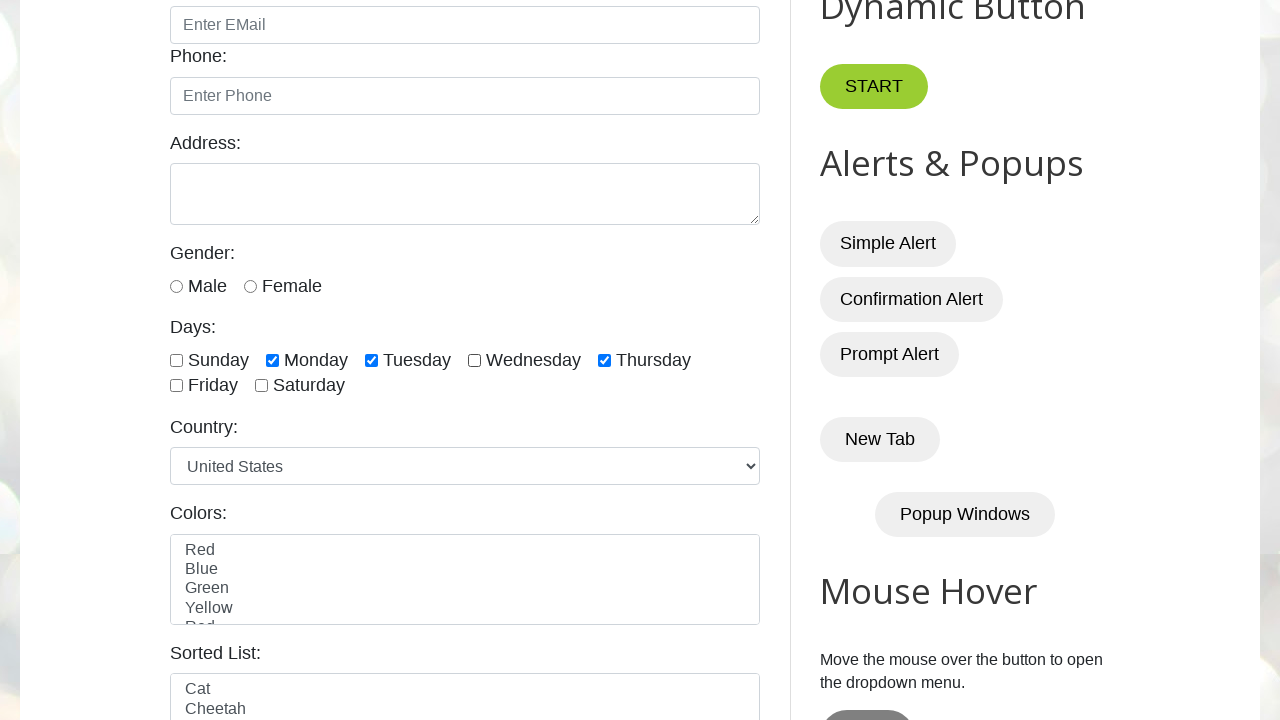

Clicked a checkbox to select it at (604, 360) on xpath=//input[@class='form-check-input'][@type='checkbox'] >> nth=4
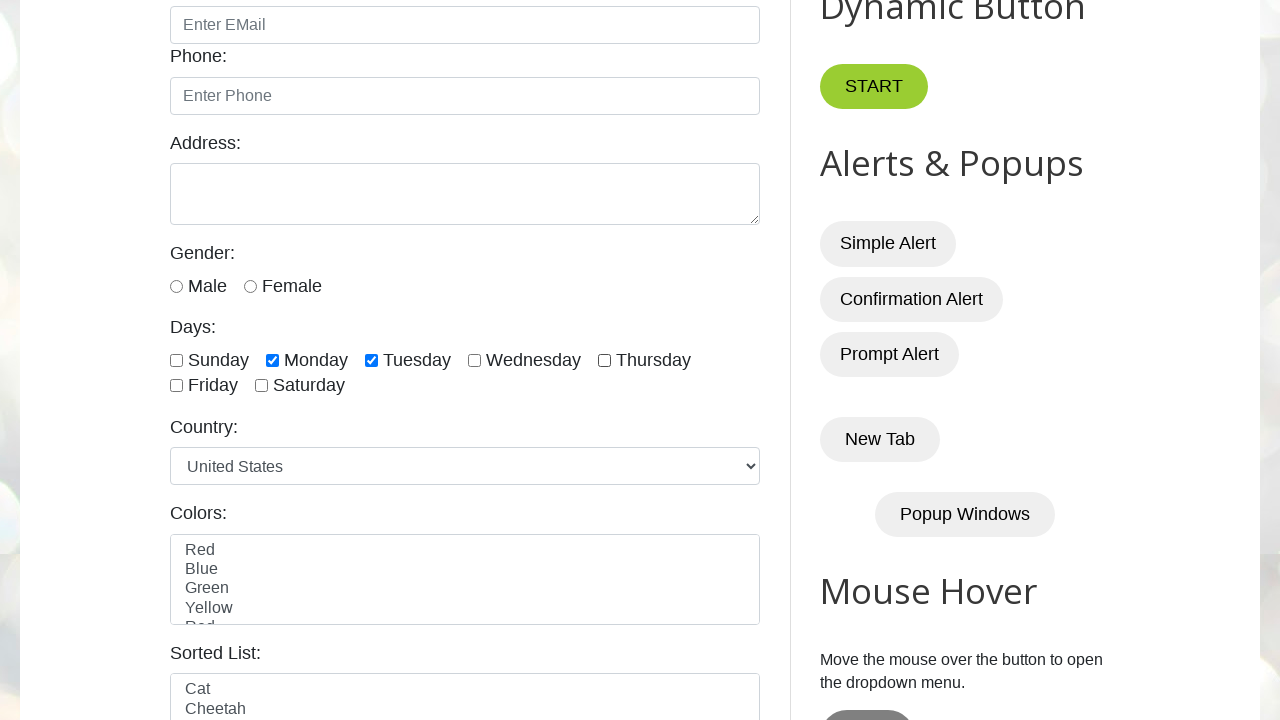

Clicked a checkbox to select it at (176, 386) on xpath=//input[@class='form-check-input'][@type='checkbox'] >> nth=5
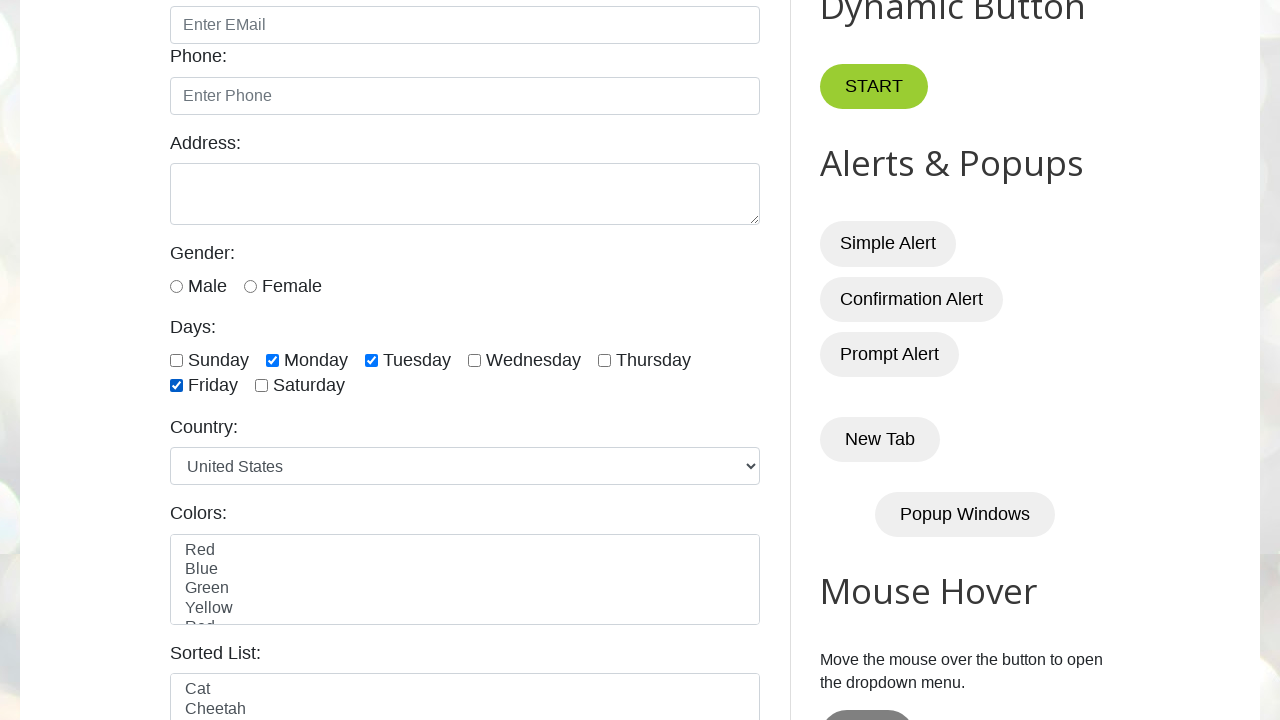

Clicked a checkbox to select it at (262, 386) on xpath=//input[@class='form-check-input'][@type='checkbox'] >> nth=6
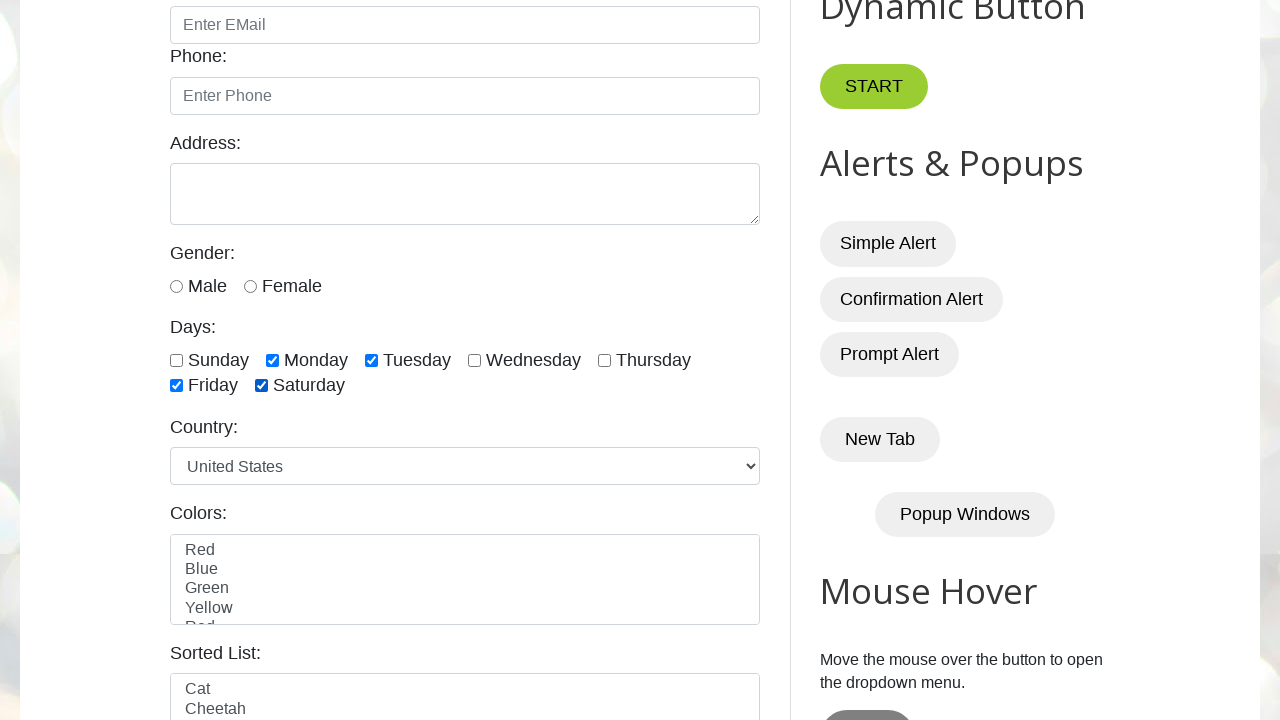

Waited 5 seconds before deselecting checkboxes
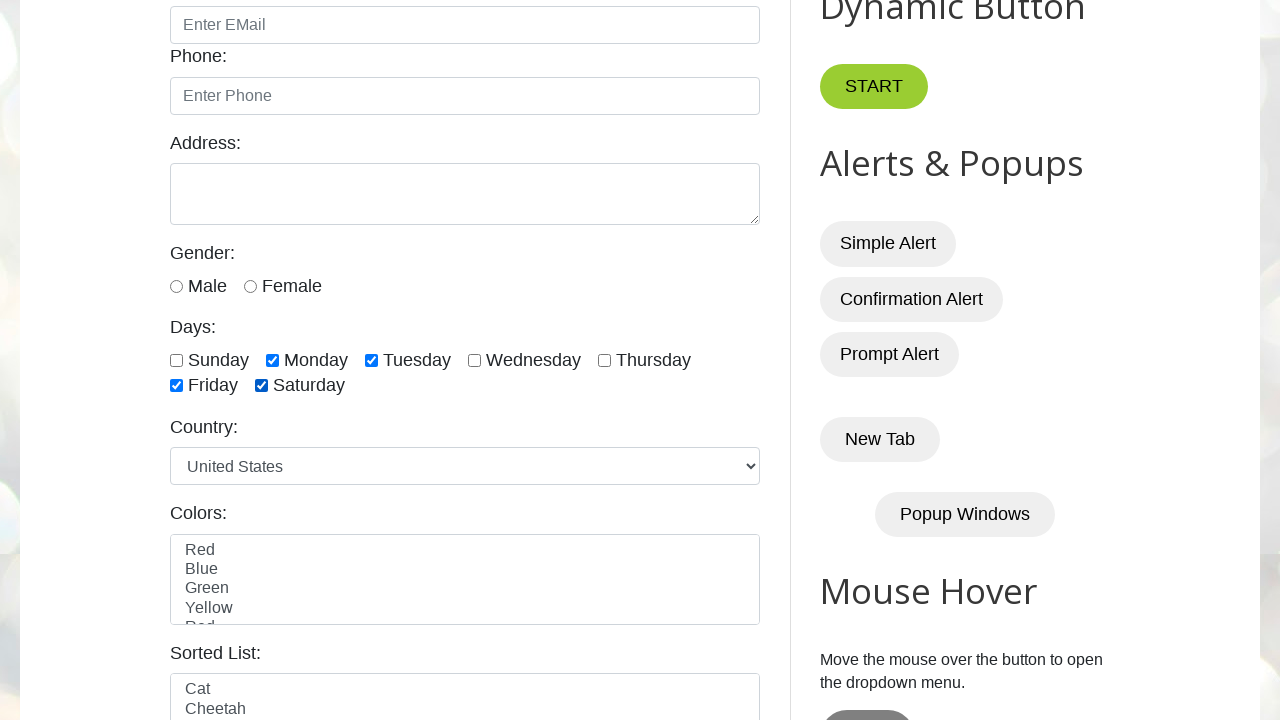

Clicked a checkbox to deselect it at (176, 360) on xpath=//input[@class='form-check-input'][@type='checkbox'] >> nth=0
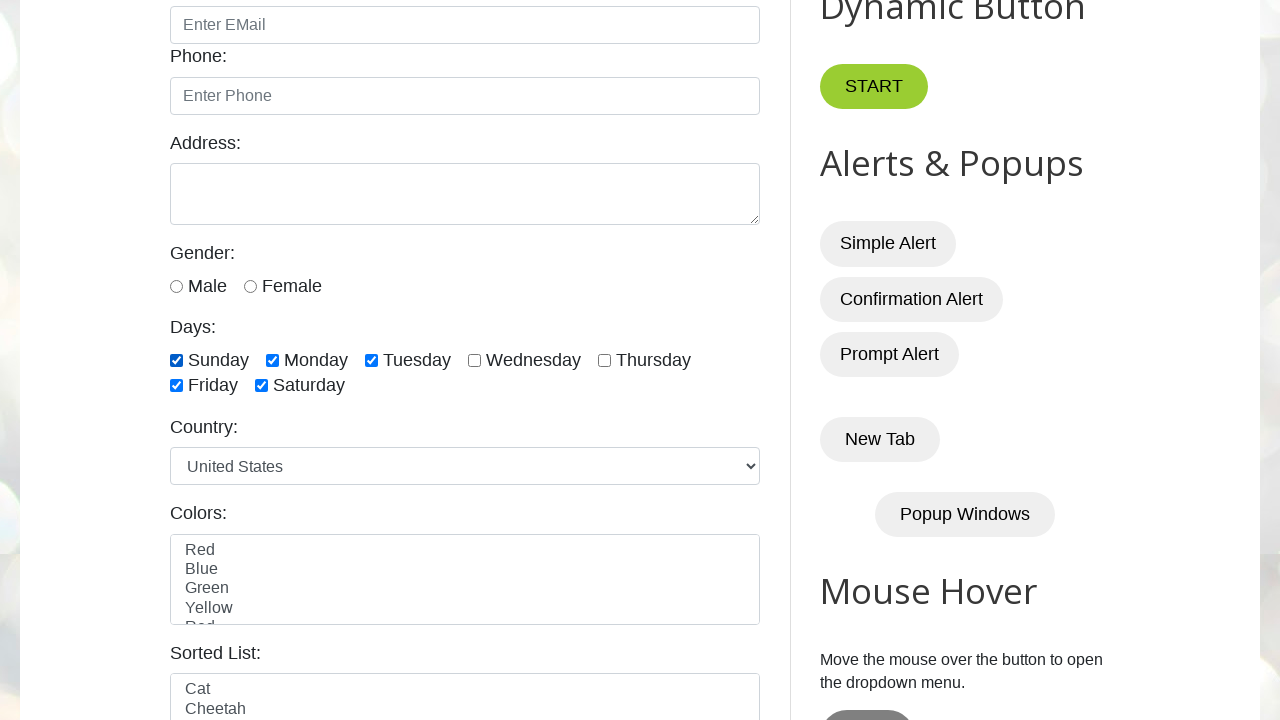

Clicked a checkbox to deselect it at (272, 360) on xpath=//input[@class='form-check-input'][@type='checkbox'] >> nth=1
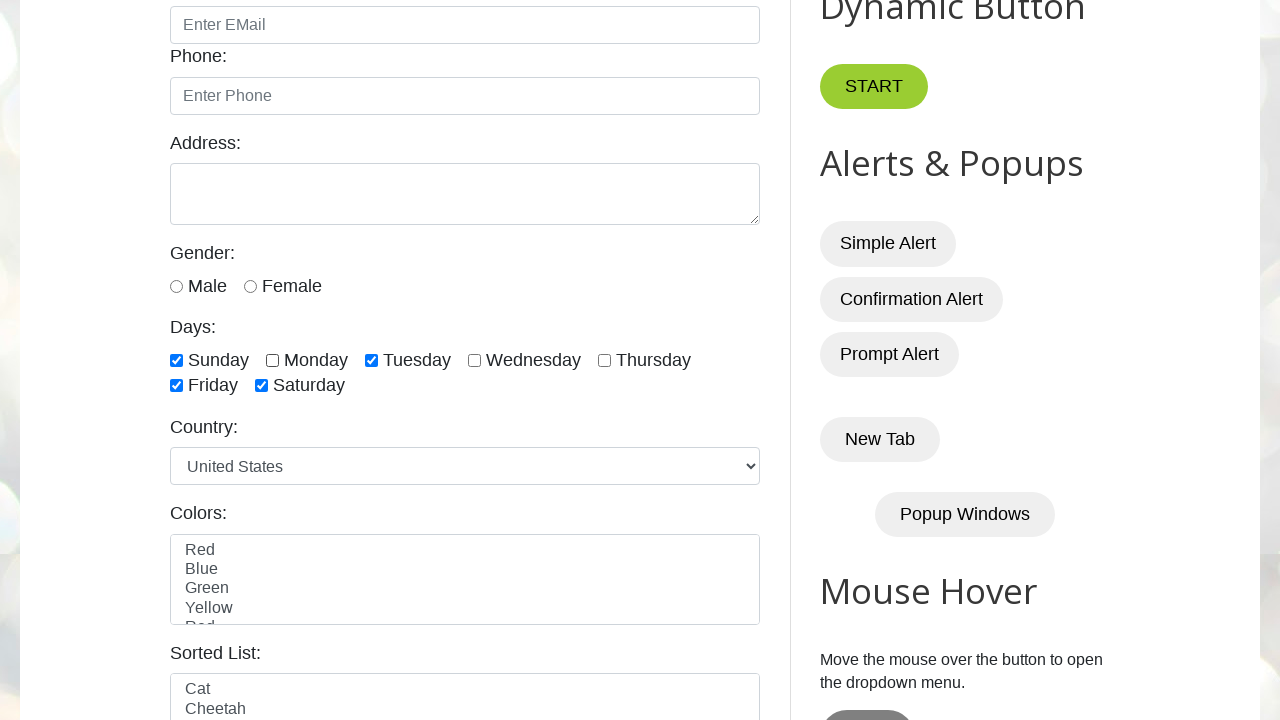

Clicked a checkbox to deselect it at (372, 360) on xpath=//input[@class='form-check-input'][@type='checkbox'] >> nth=2
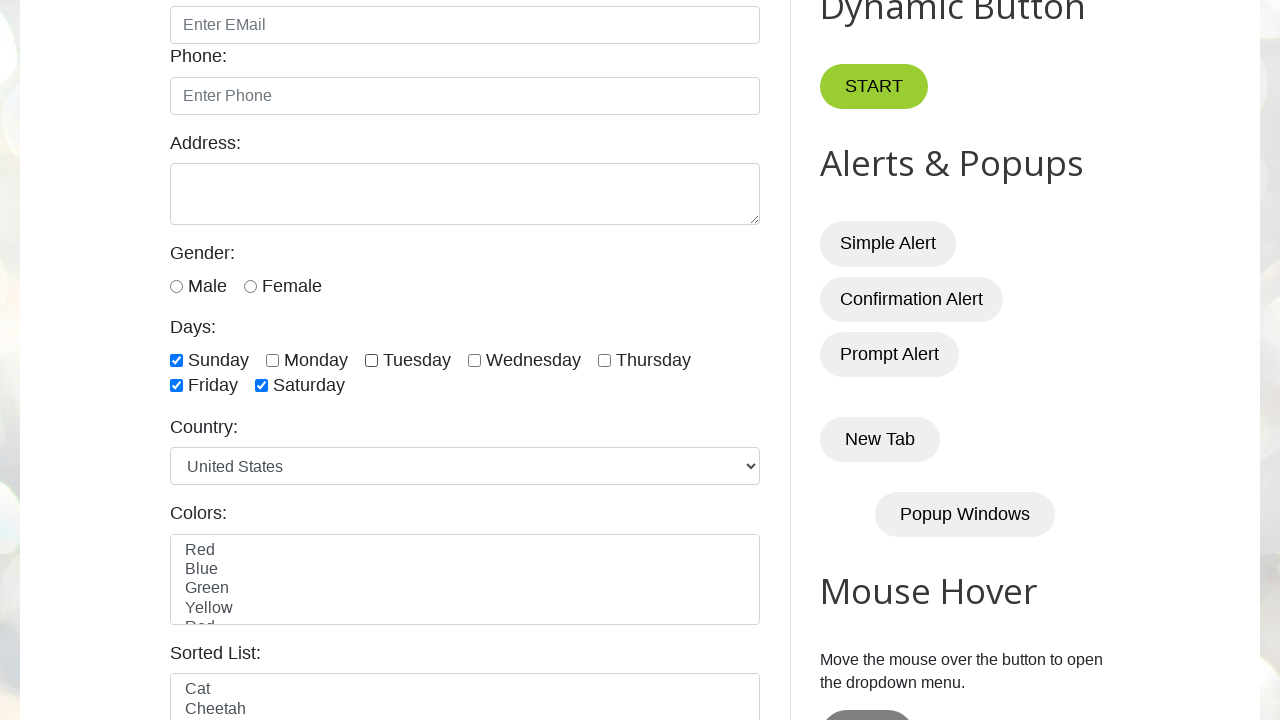

Clicked a checkbox to deselect it at (474, 360) on xpath=//input[@class='form-check-input'][@type='checkbox'] >> nth=3
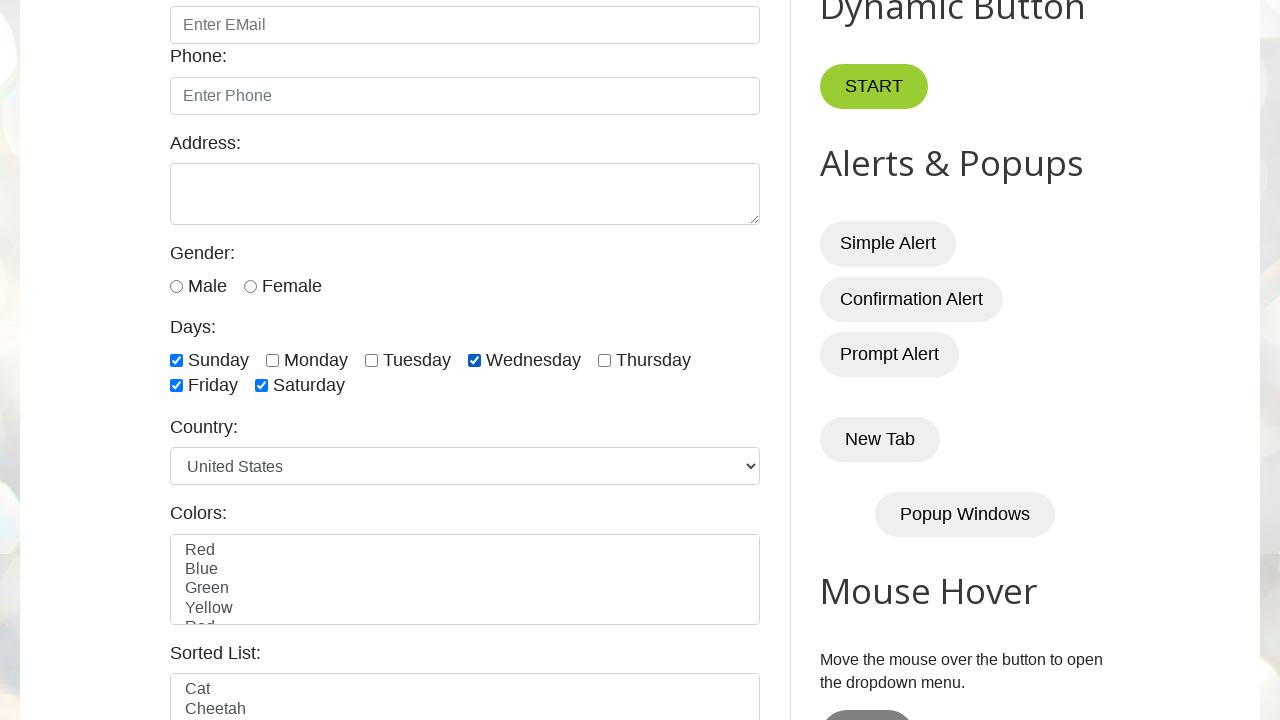

Clicked a checkbox to deselect it at (604, 360) on xpath=//input[@class='form-check-input'][@type='checkbox'] >> nth=4
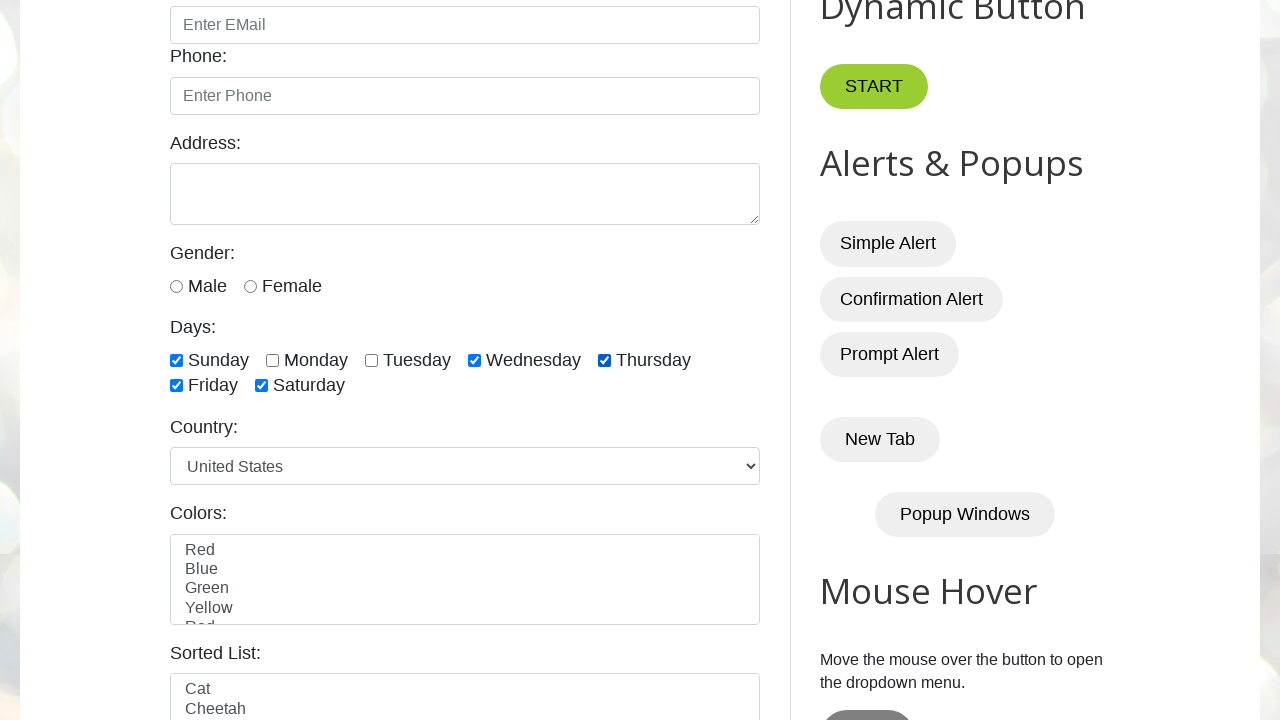

Clicked a checkbox to deselect it at (176, 386) on xpath=//input[@class='form-check-input'][@type='checkbox'] >> nth=5
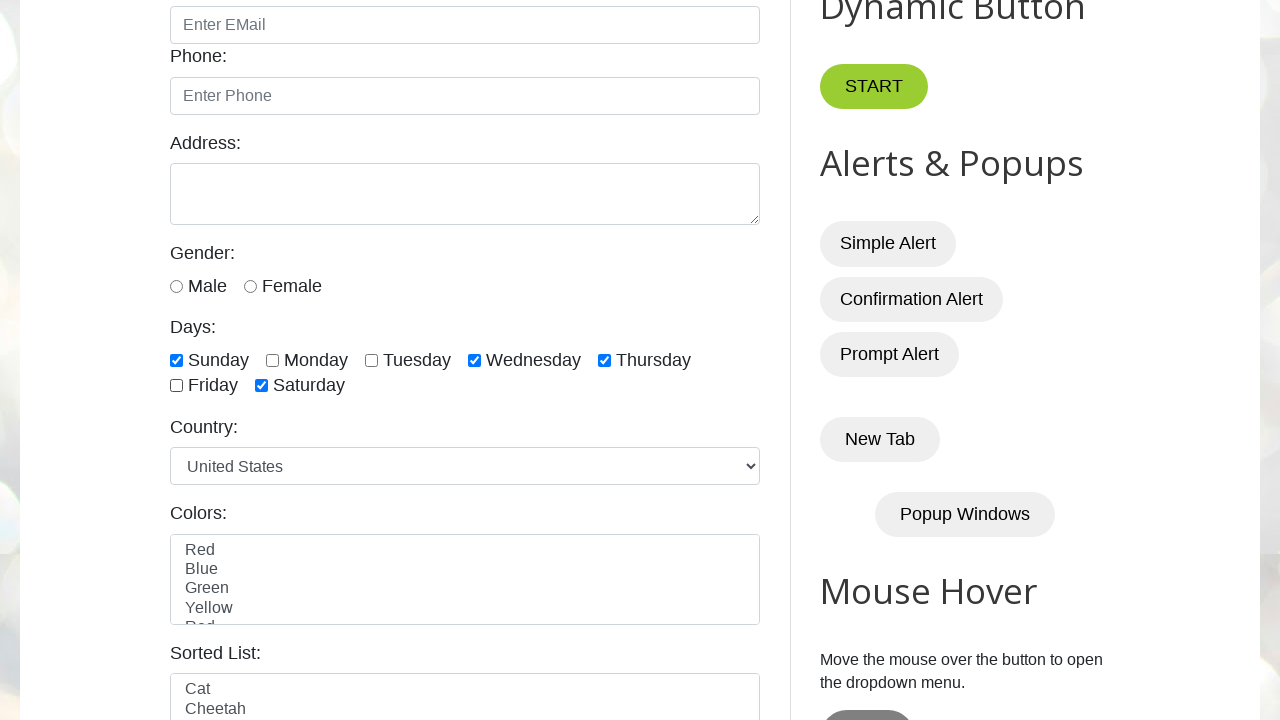

Clicked a checkbox to deselect it at (262, 386) on xpath=//input[@class='form-check-input'][@type='checkbox'] >> nth=6
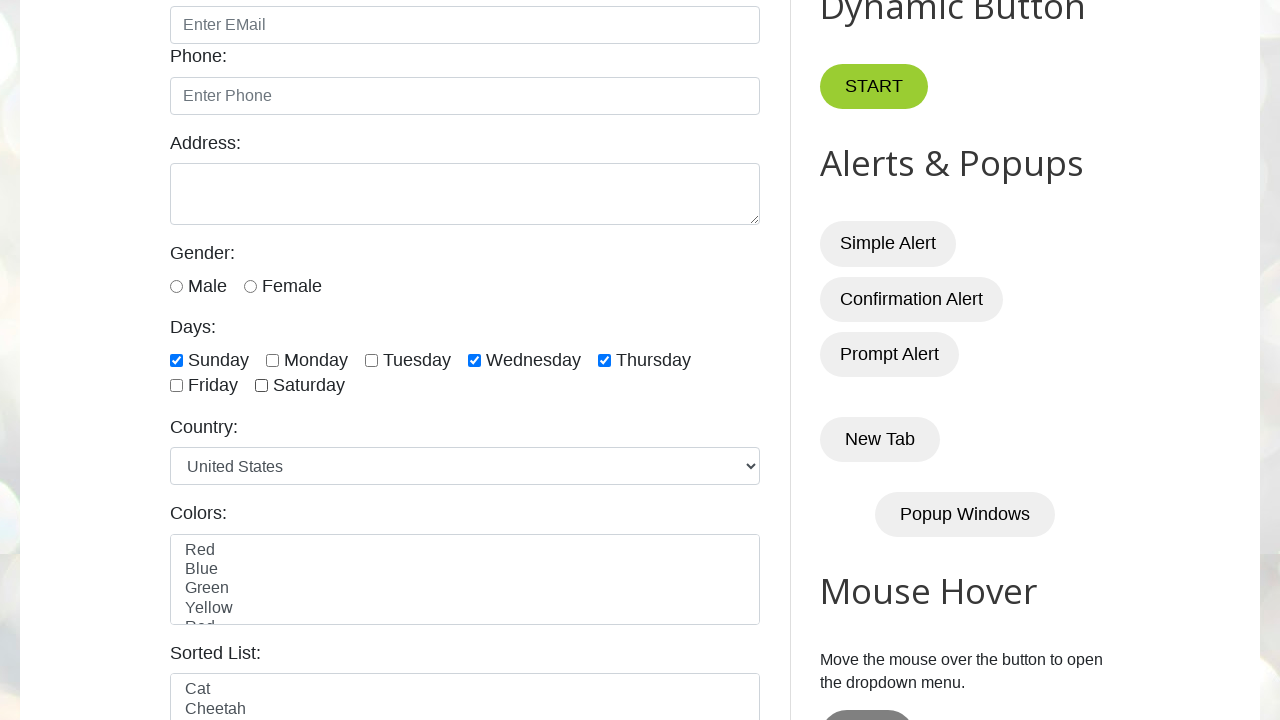

Clicked checkbox at index 0 to select it at (176, 360) on xpath=//input[@class='form-check-input'][@type='checkbox'] >> nth=0
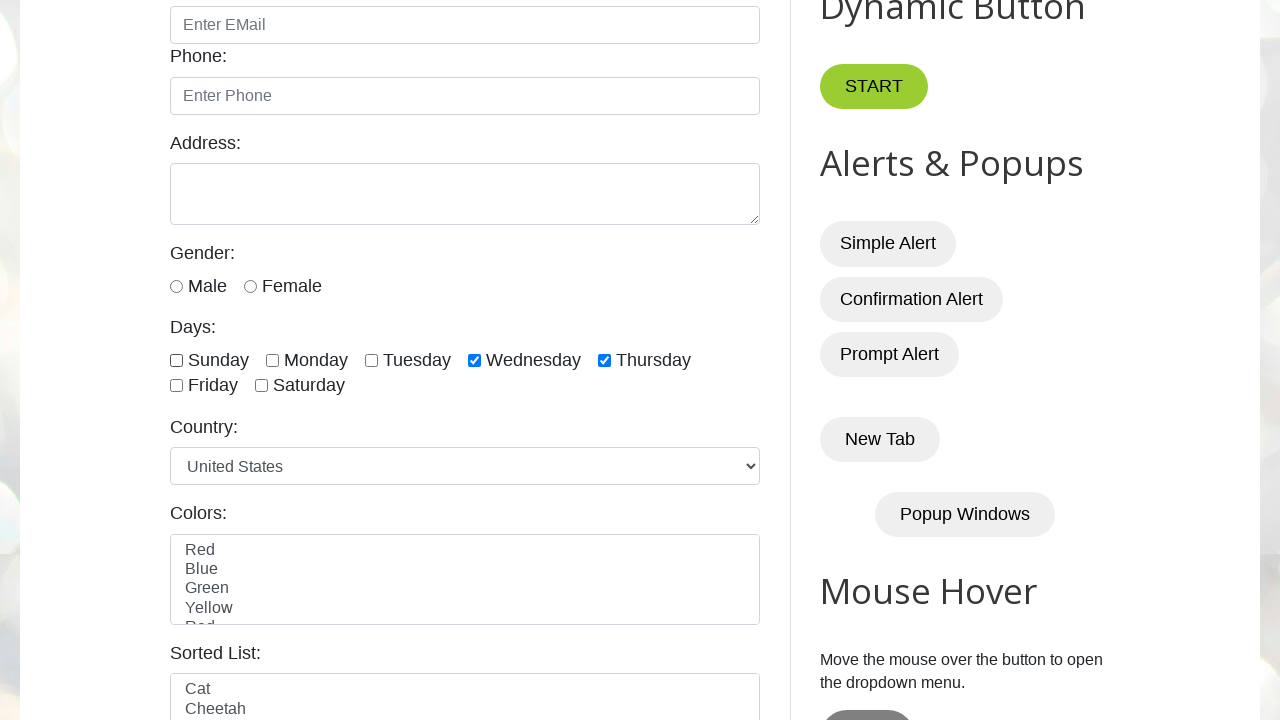

Clicked checkbox at index 1 to select it at (272, 360) on xpath=//input[@class='form-check-input'][@type='checkbox'] >> nth=1
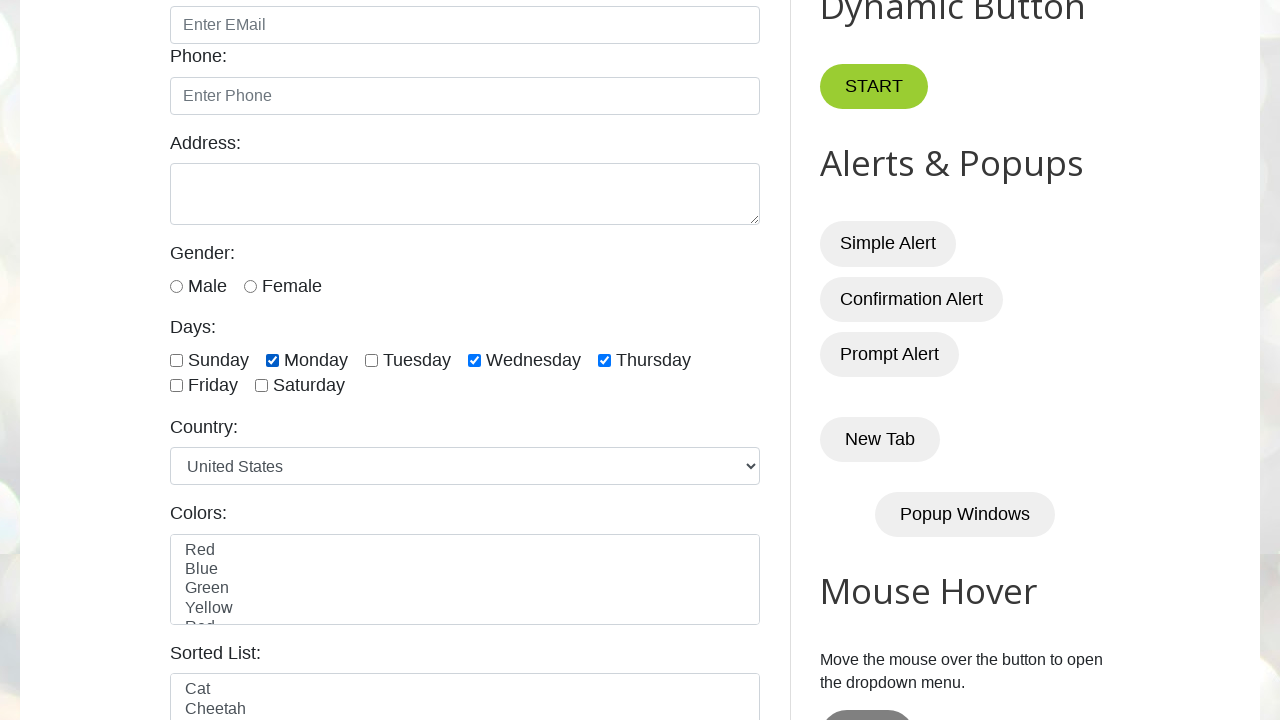

Clicked checkbox at index 2 to select it at (372, 360) on xpath=//input[@class='form-check-input'][@type='checkbox'] >> nth=2
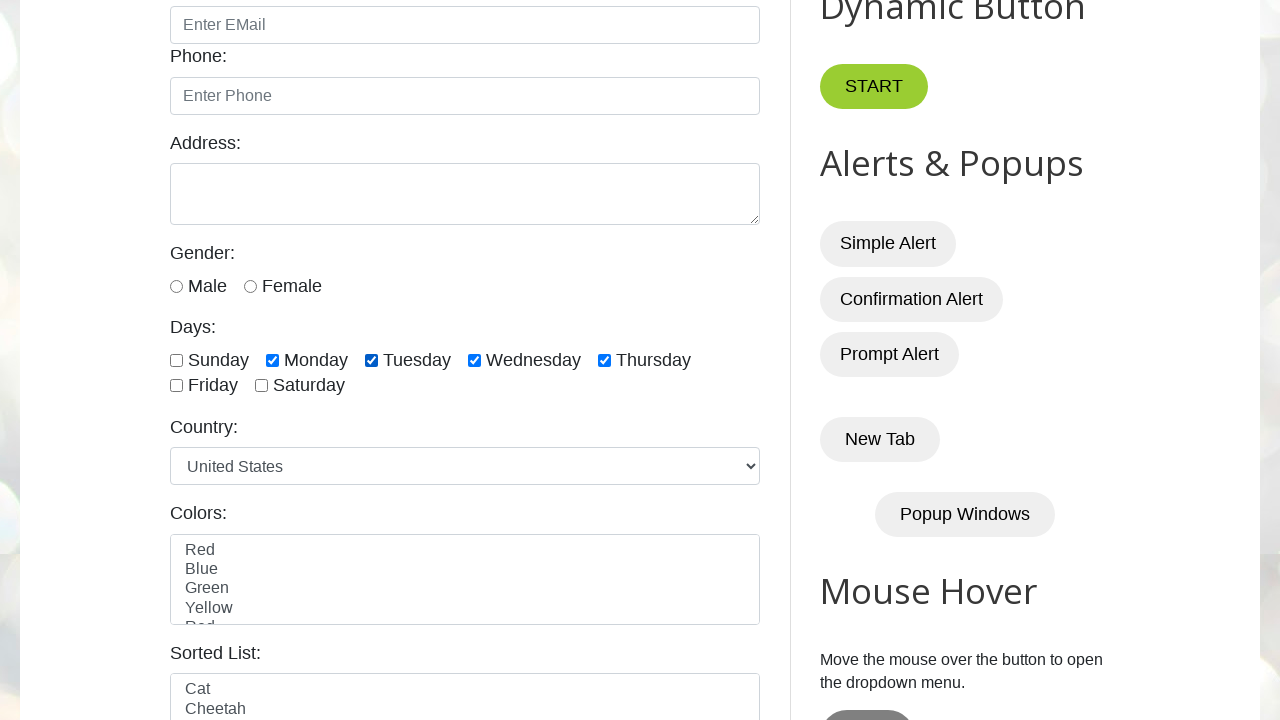

Waited 5 seconds
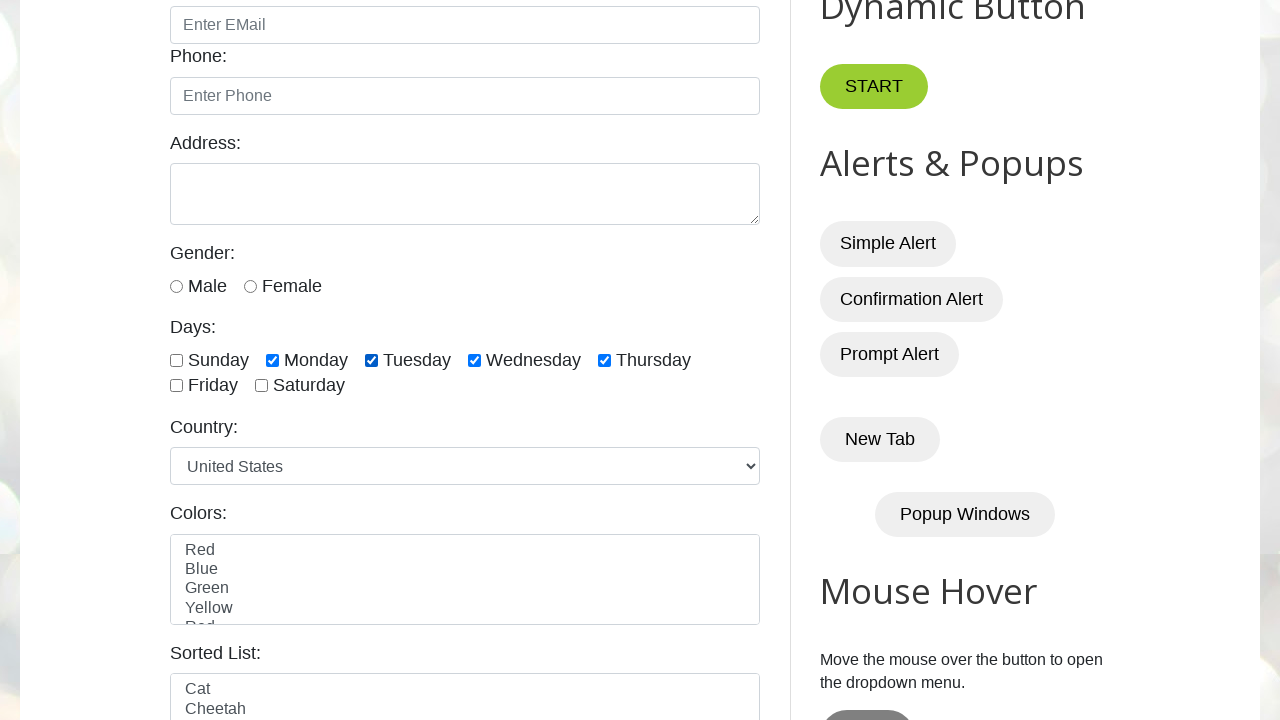

Clicked a checked checkbox to deselect it at (272, 360) on xpath=//input[@class='form-check-input'][@type='checkbox'] >> nth=1
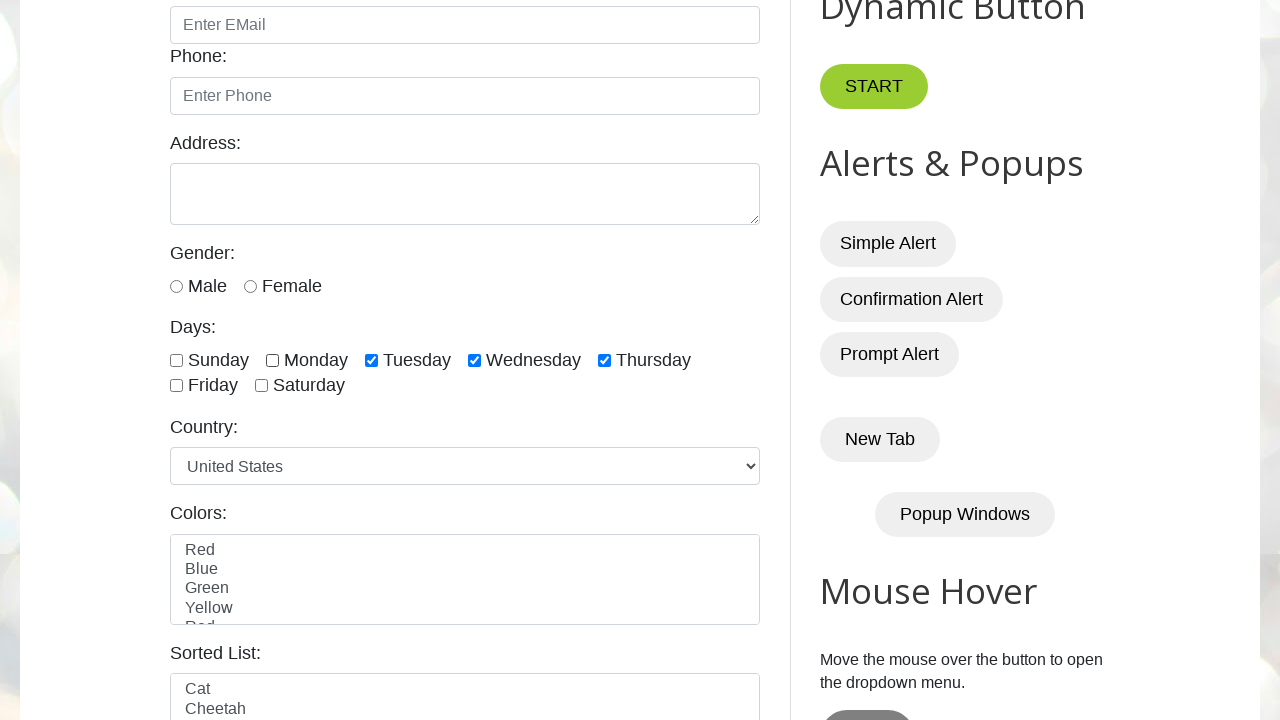

Clicked a checked checkbox to deselect it at (372, 360) on xpath=//input[@class='form-check-input'][@type='checkbox'] >> nth=2
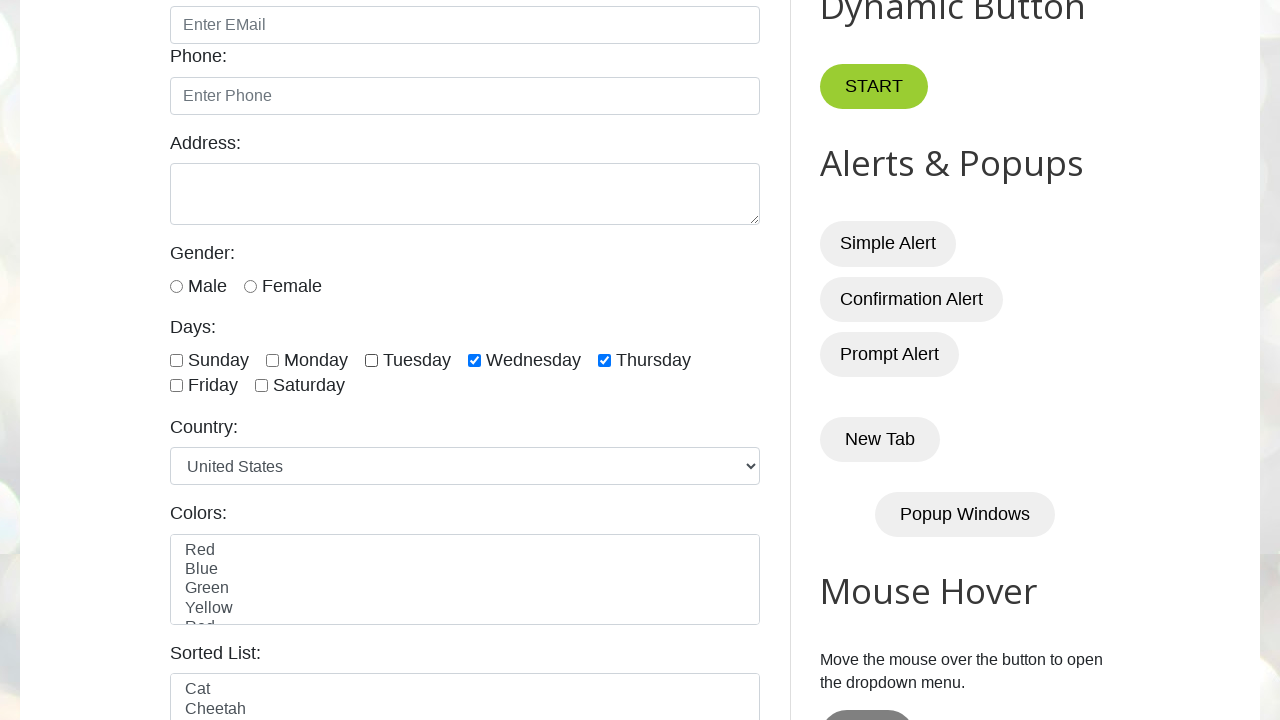

Clicked a checked checkbox to deselect it at (474, 360) on xpath=//input[@class='form-check-input'][@type='checkbox'] >> nth=3
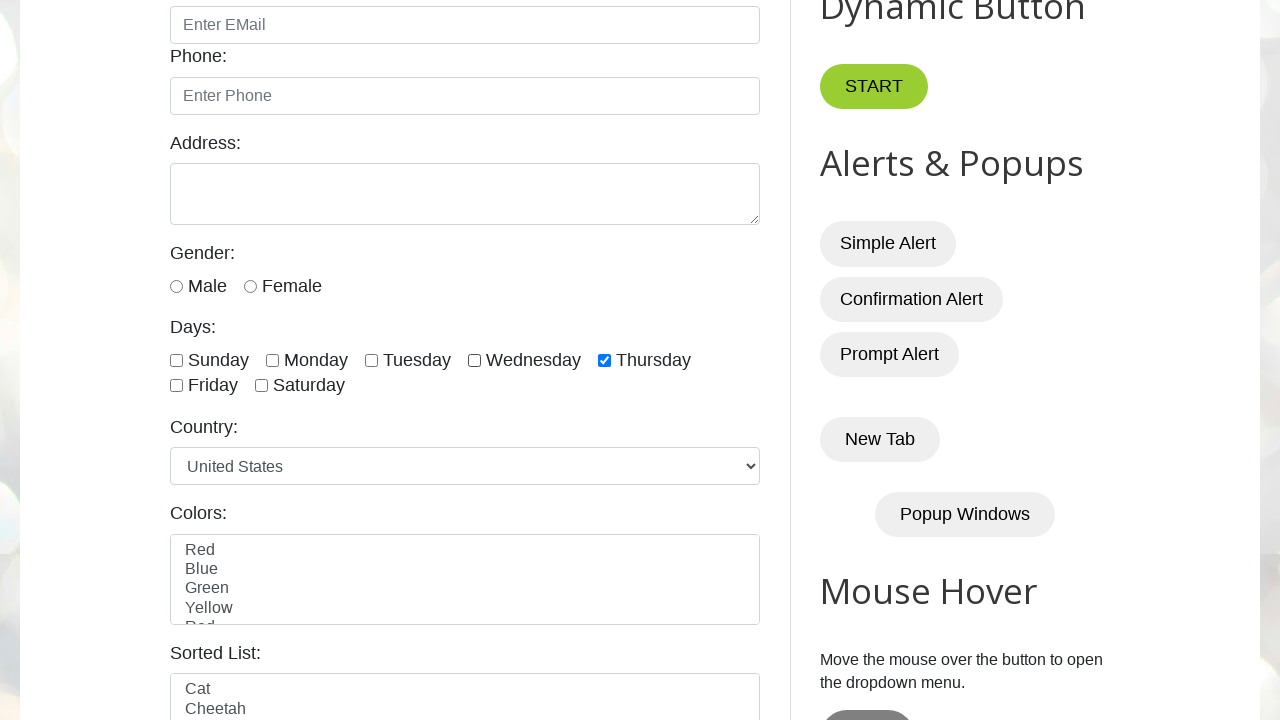

Clicked a checked checkbox to deselect it at (604, 360) on xpath=//input[@class='form-check-input'][@type='checkbox'] >> nth=4
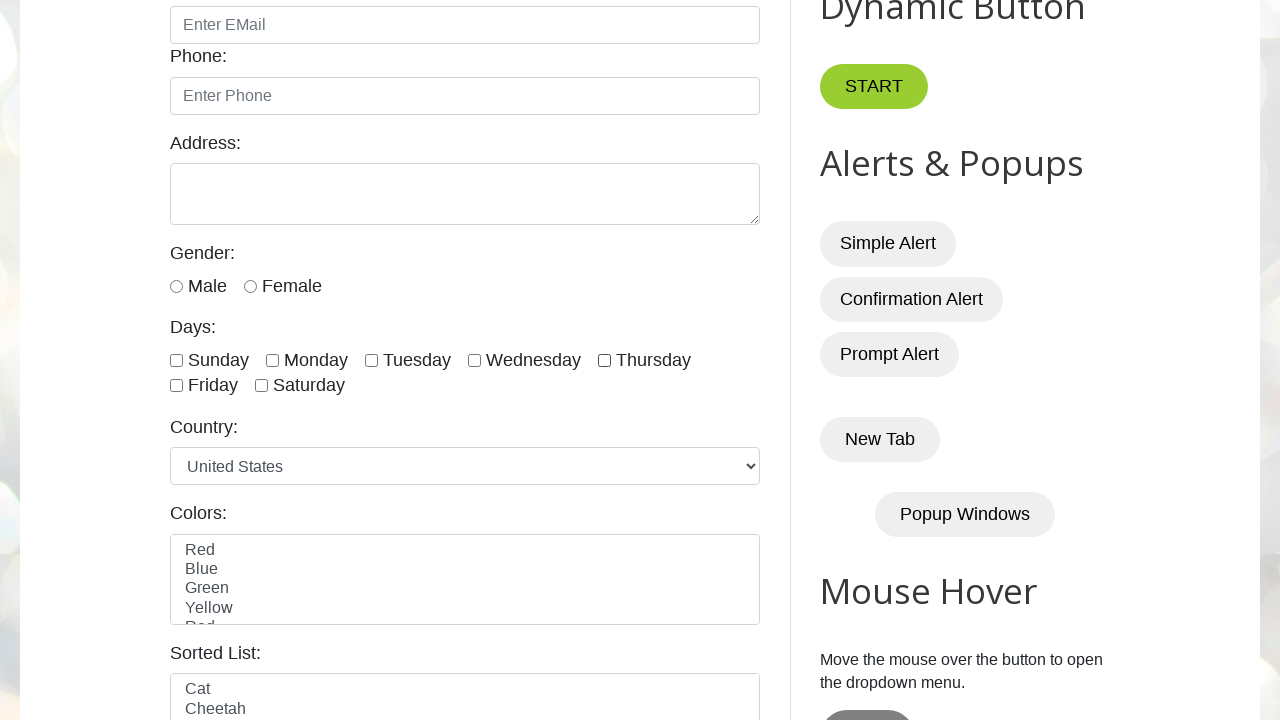

Clicked an unchecked checkbox to select it at (176, 360) on xpath=//input[@class='form-check-input'][@type='checkbox'] >> nth=0
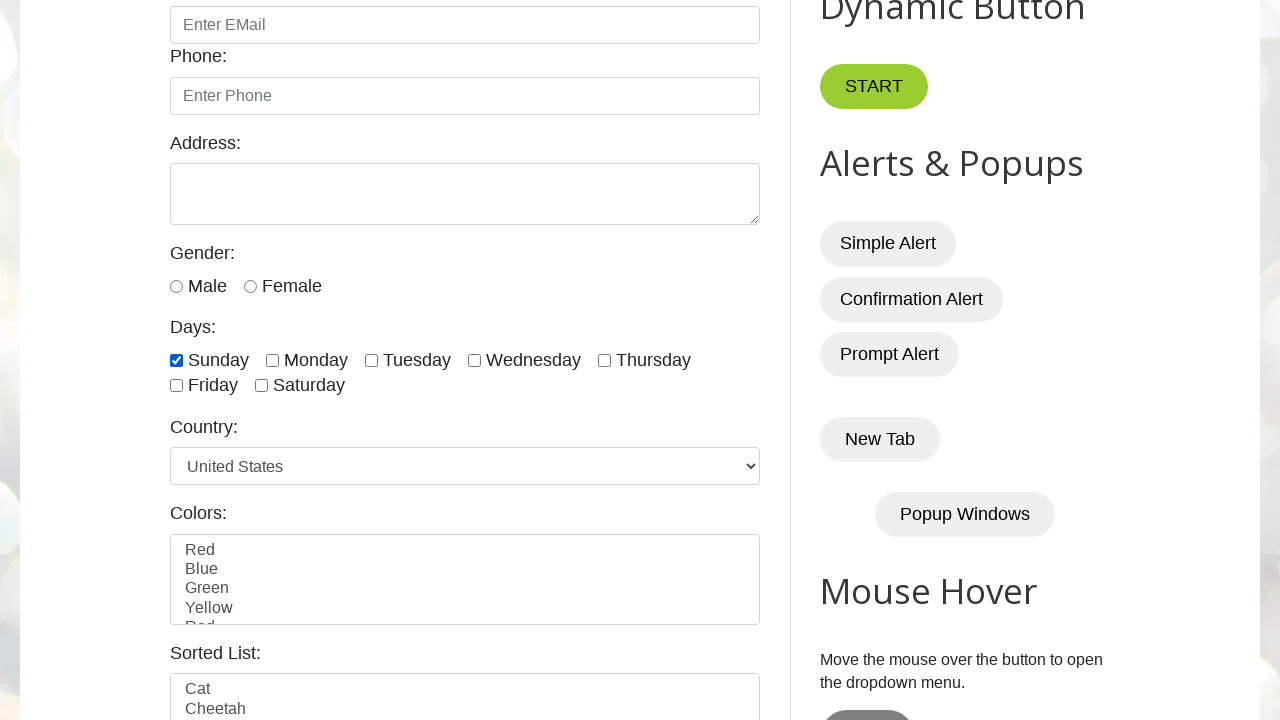

Clicked an unchecked checkbox to select it at (272, 360) on xpath=//input[@class='form-check-input'][@type='checkbox'] >> nth=1
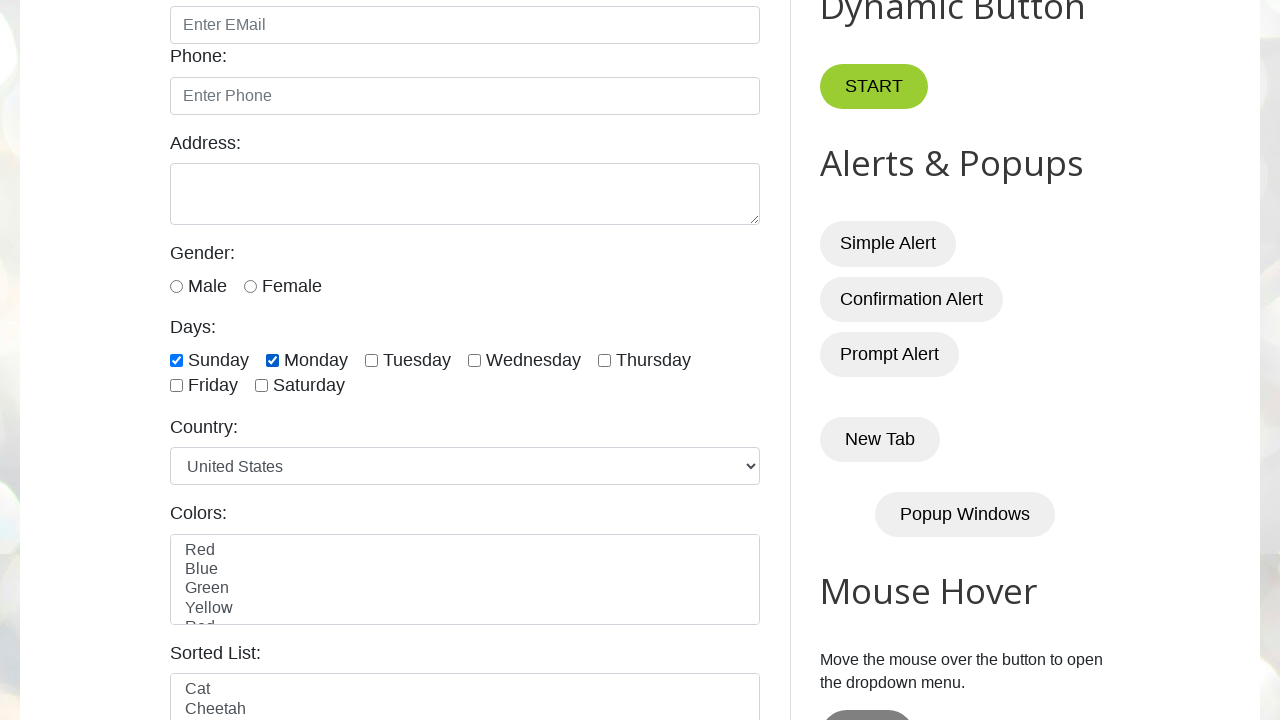

Clicked an unchecked checkbox to select it at (372, 360) on xpath=//input[@class='form-check-input'][@type='checkbox'] >> nth=2
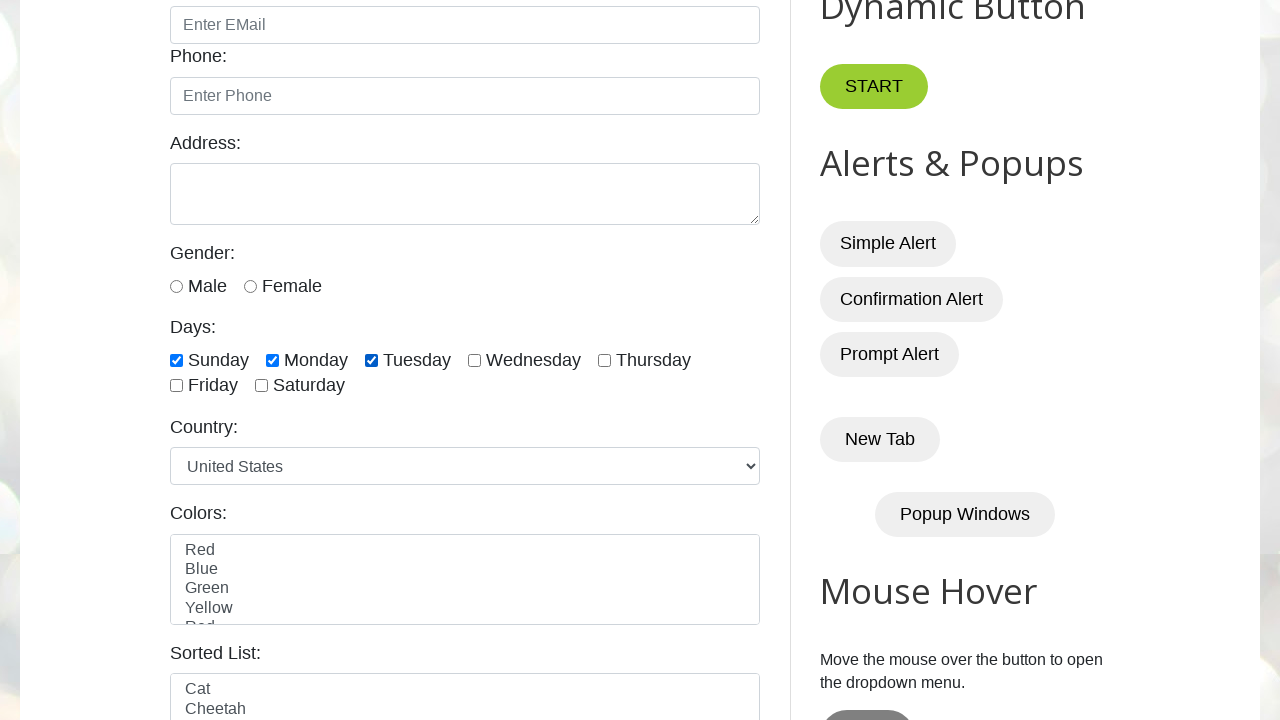

Clicked an unchecked checkbox to select it at (474, 360) on xpath=//input[@class='form-check-input'][@type='checkbox'] >> nth=3
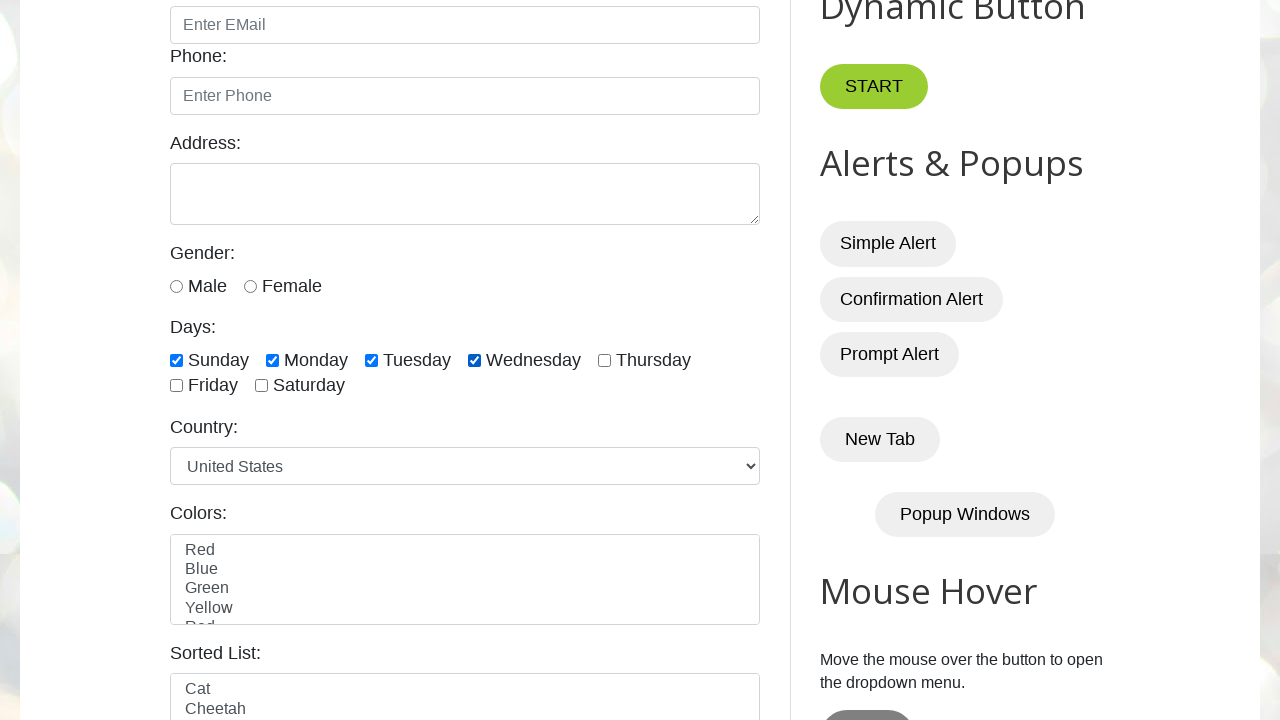

Clicked an unchecked checkbox to select it at (604, 360) on xpath=//input[@class='form-check-input'][@type='checkbox'] >> nth=4
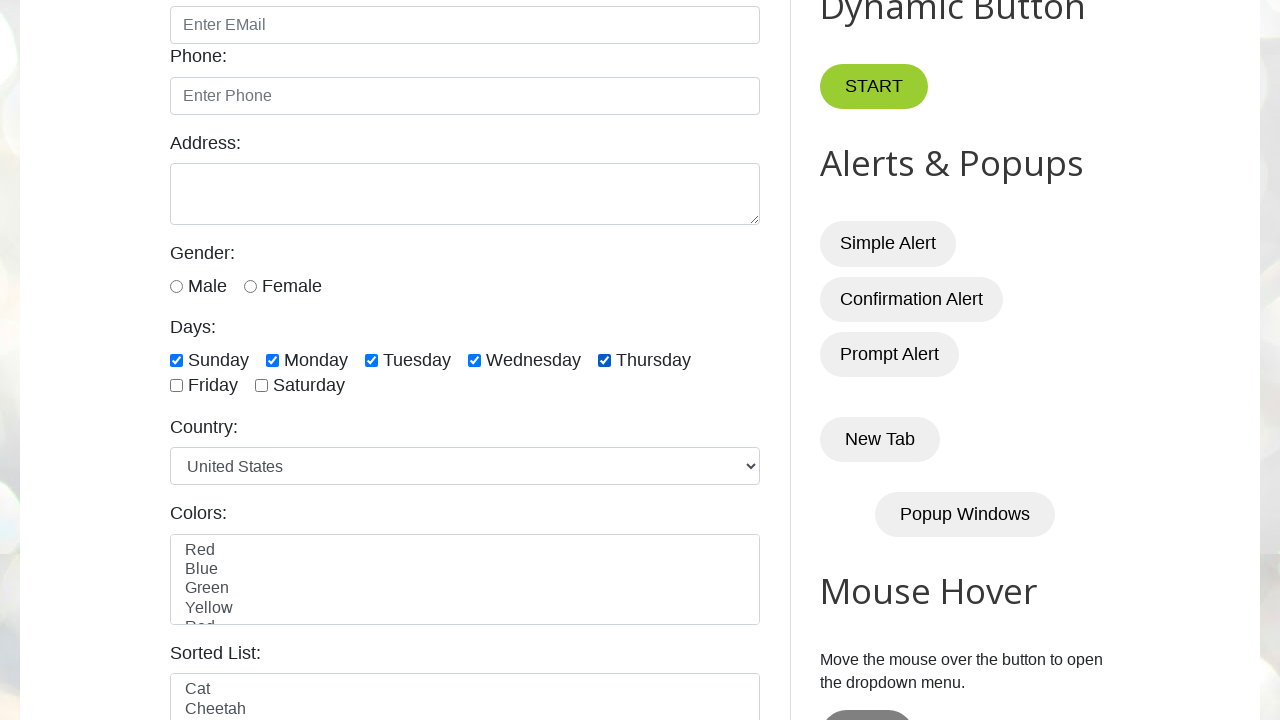

Clicked an unchecked checkbox to select it at (176, 386) on xpath=//input[@class='form-check-input'][@type='checkbox'] >> nth=5
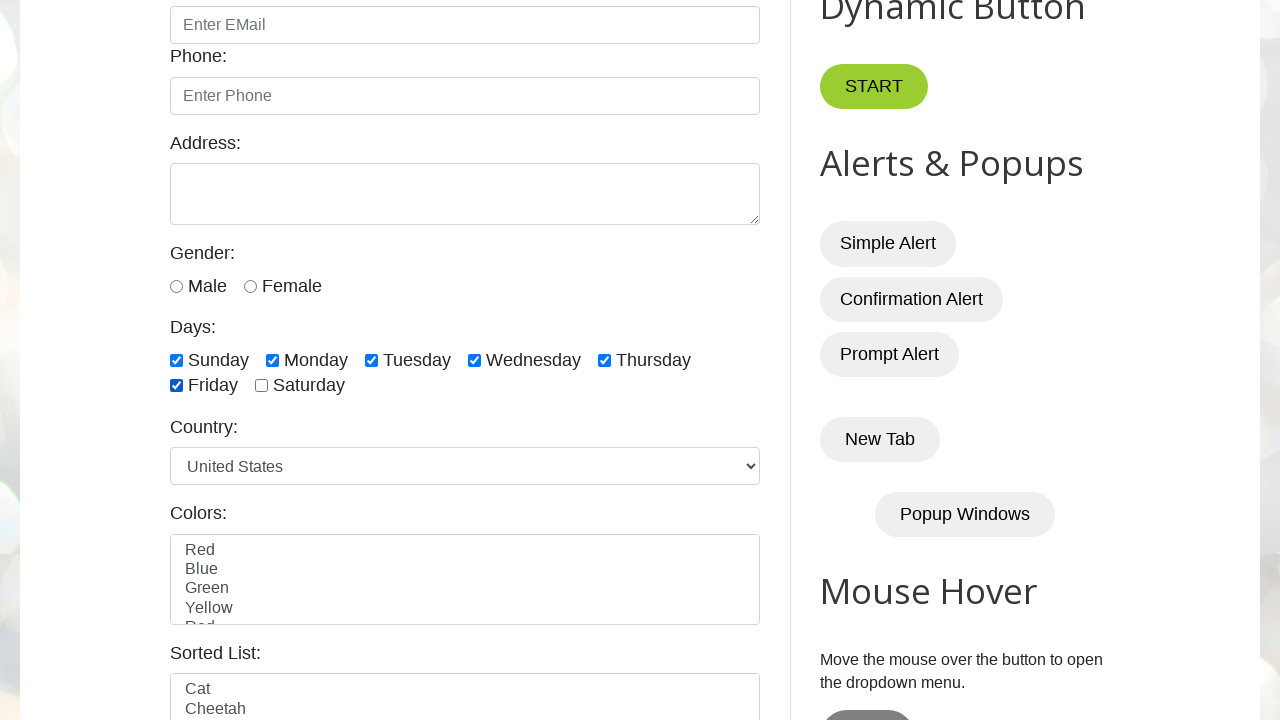

Clicked an unchecked checkbox to select it at (262, 386) on xpath=//input[@class='form-check-input'][@type='checkbox'] >> nth=6
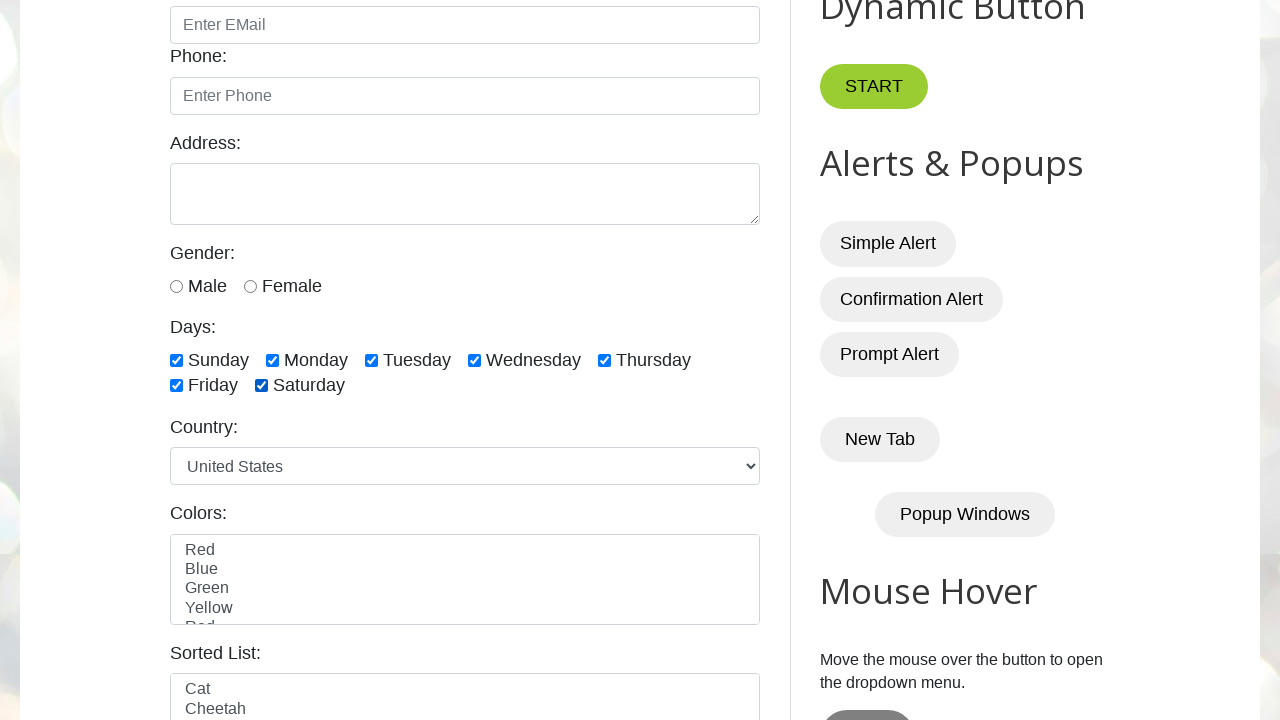

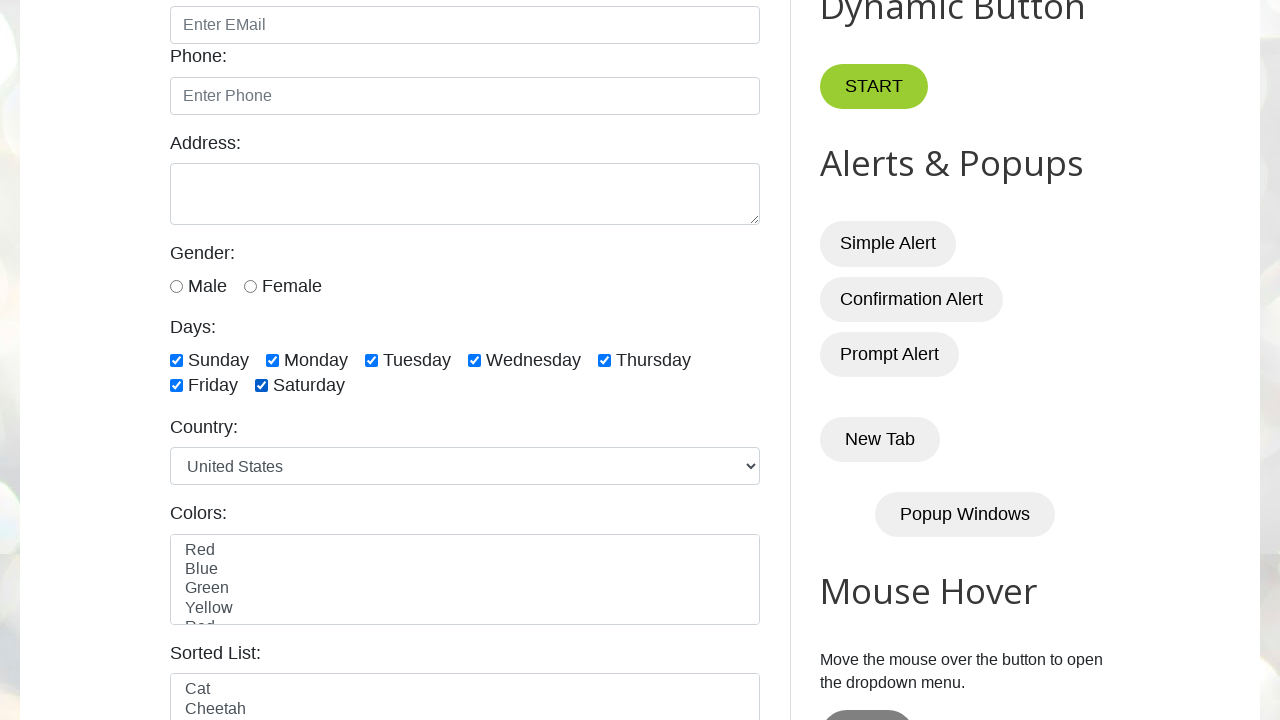